Tests infinite scroll functionality by scrolling down the page 750 pixels 10 times, then scrolling back up 750 pixels 10 times using JavaScript execution.

Starting URL: https://practice.cydeo.com/infinite_scroll

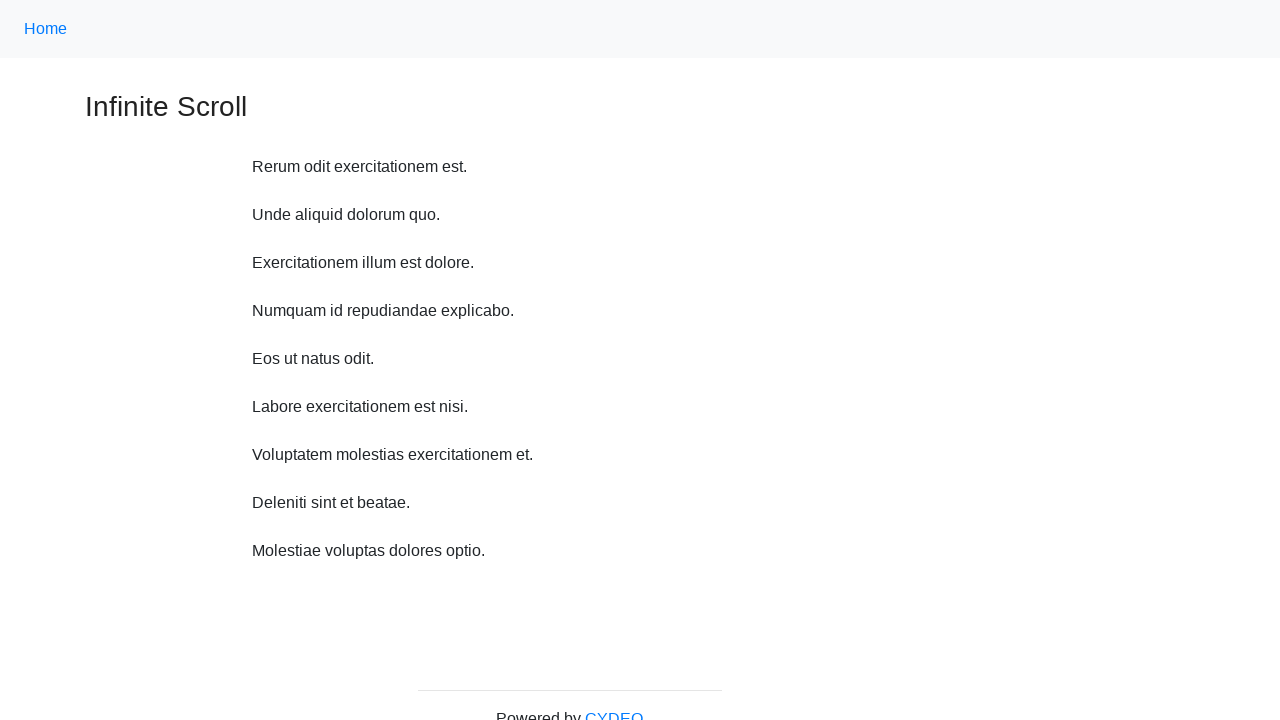

Waited 1 second before scroll down iteration 1
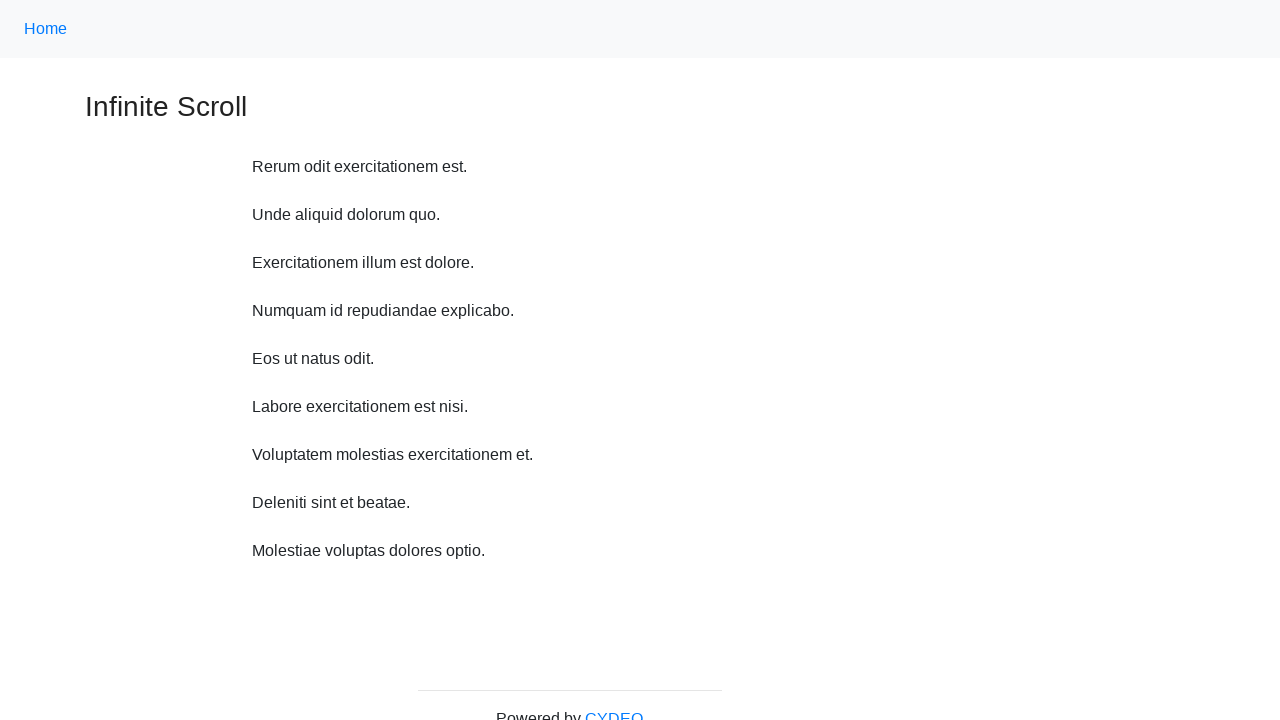

Scrolled down 750 pixels (iteration 1 of 10)
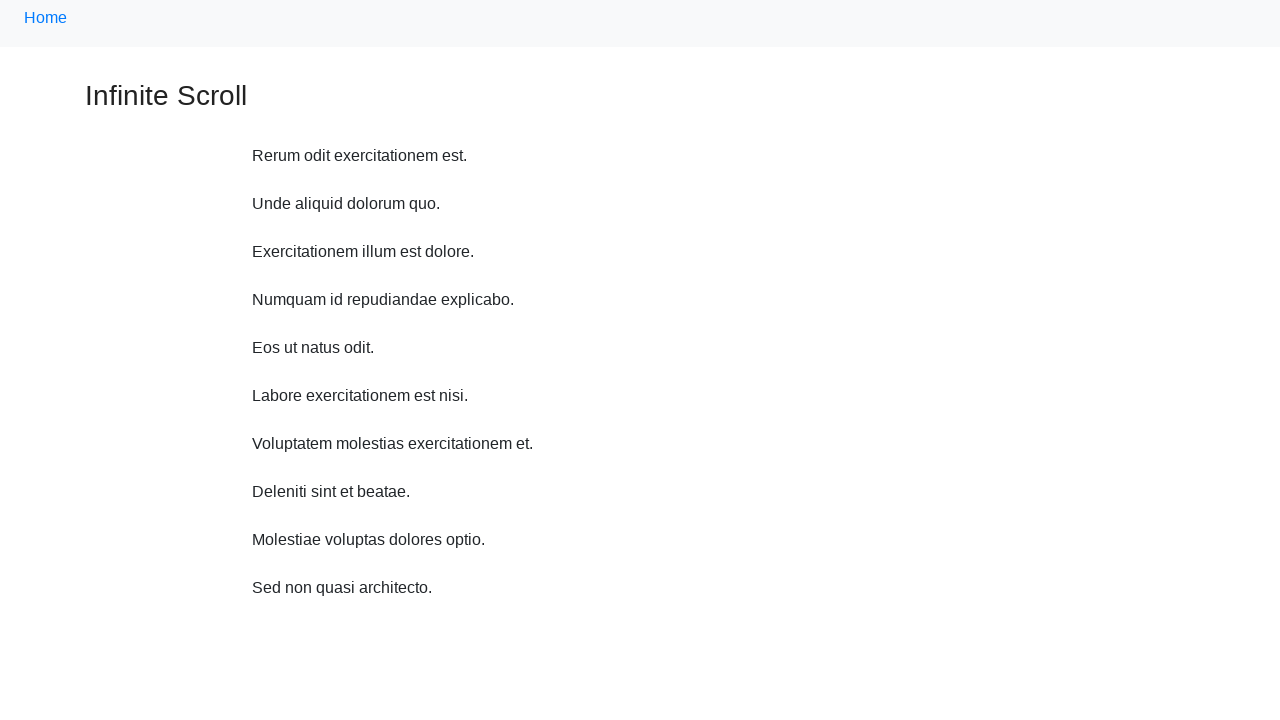

Waited 1 second before scroll down iteration 2
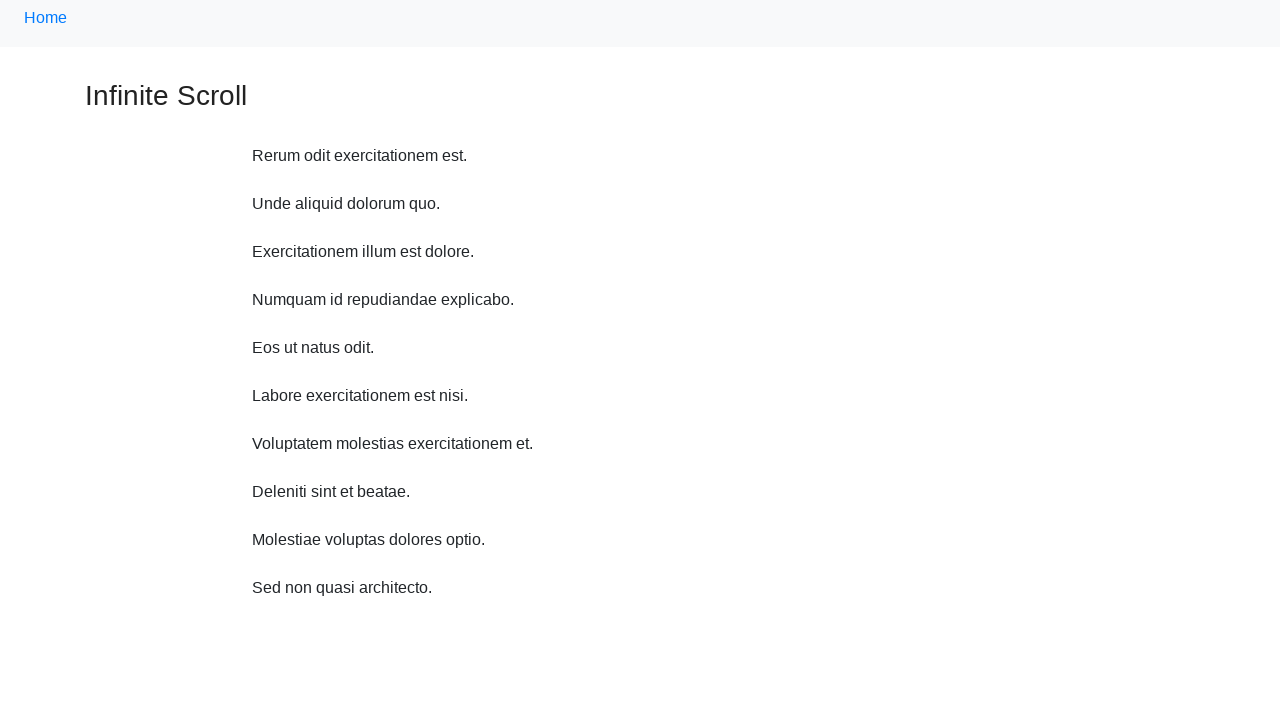

Scrolled down 750 pixels (iteration 2 of 10)
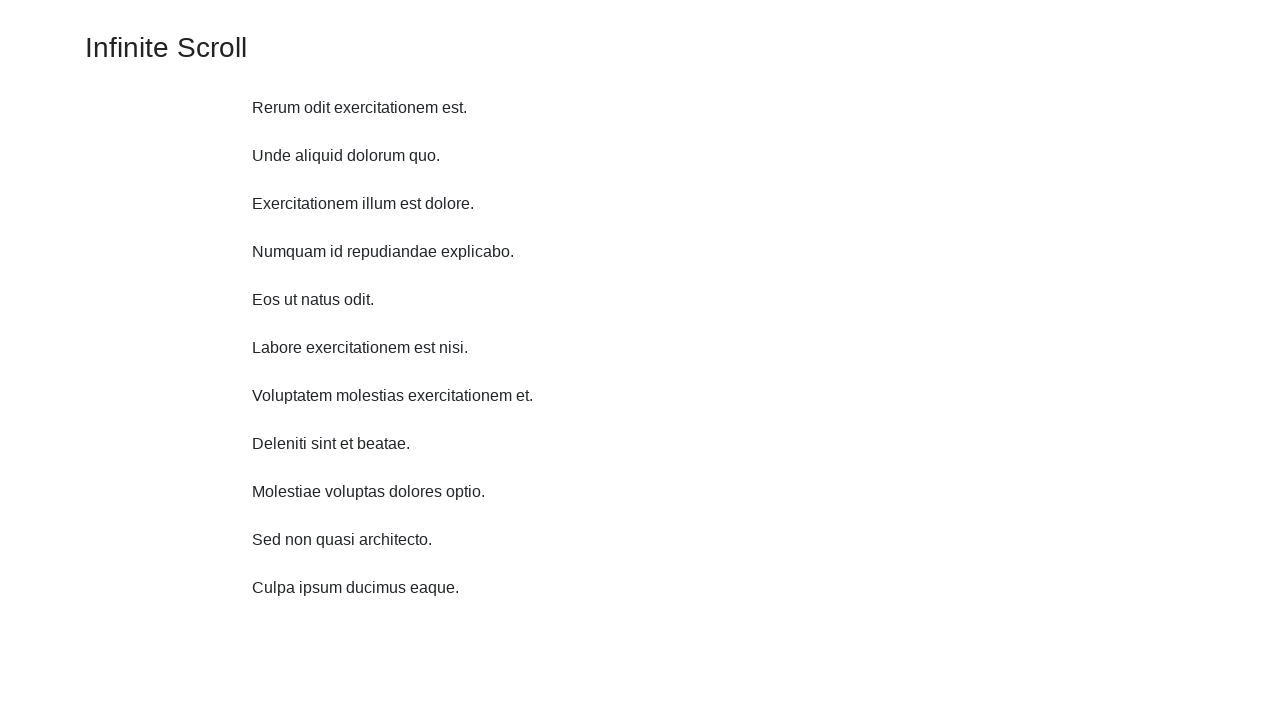

Waited 1 second before scroll down iteration 3
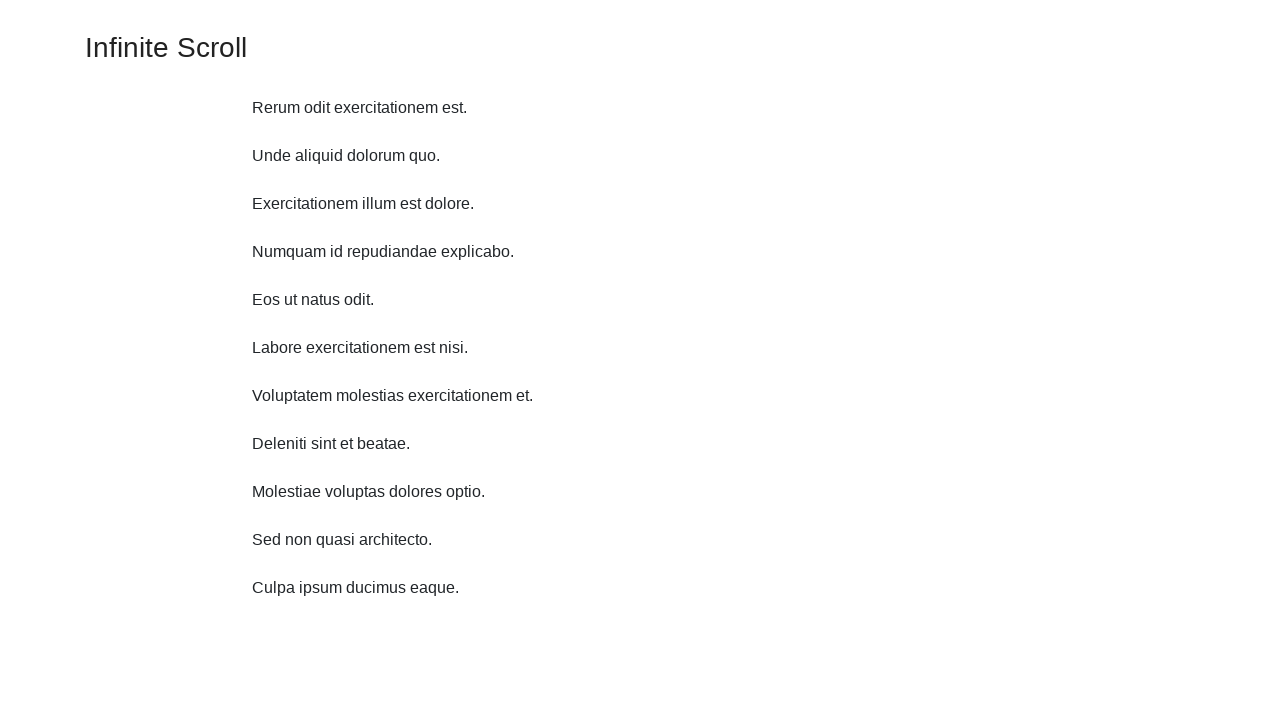

Scrolled down 750 pixels (iteration 3 of 10)
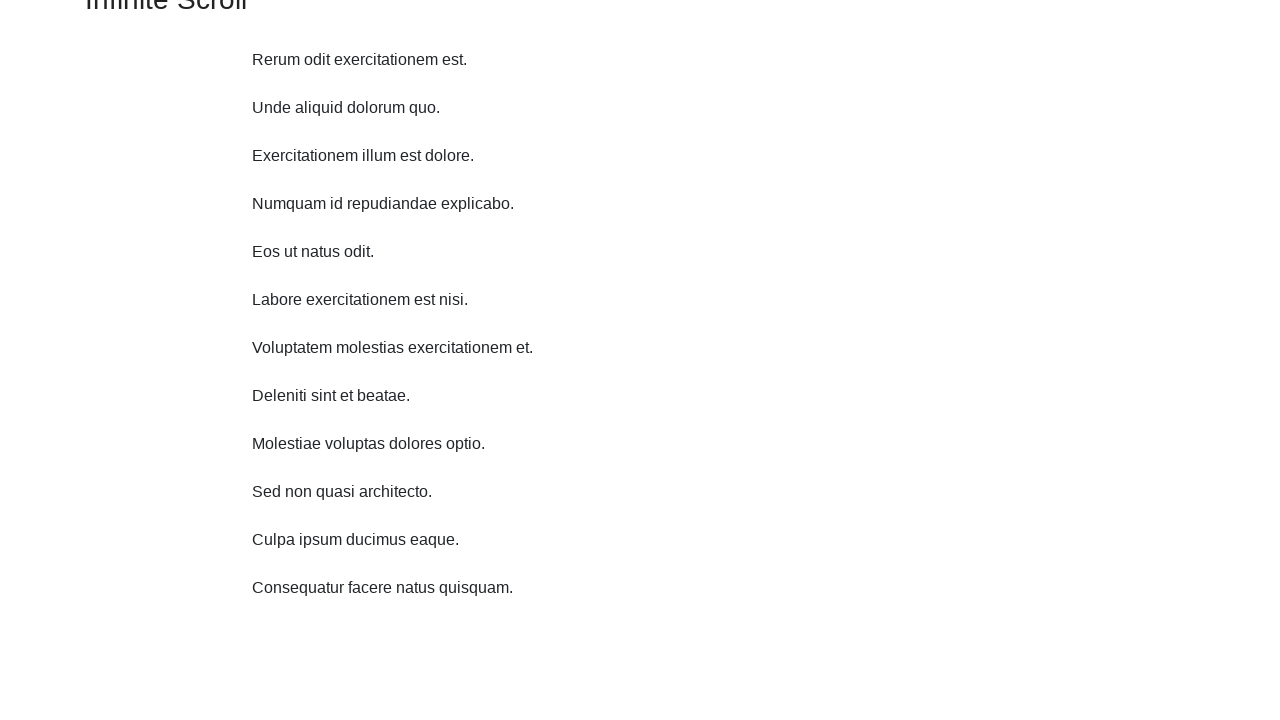

Waited 1 second before scroll down iteration 4
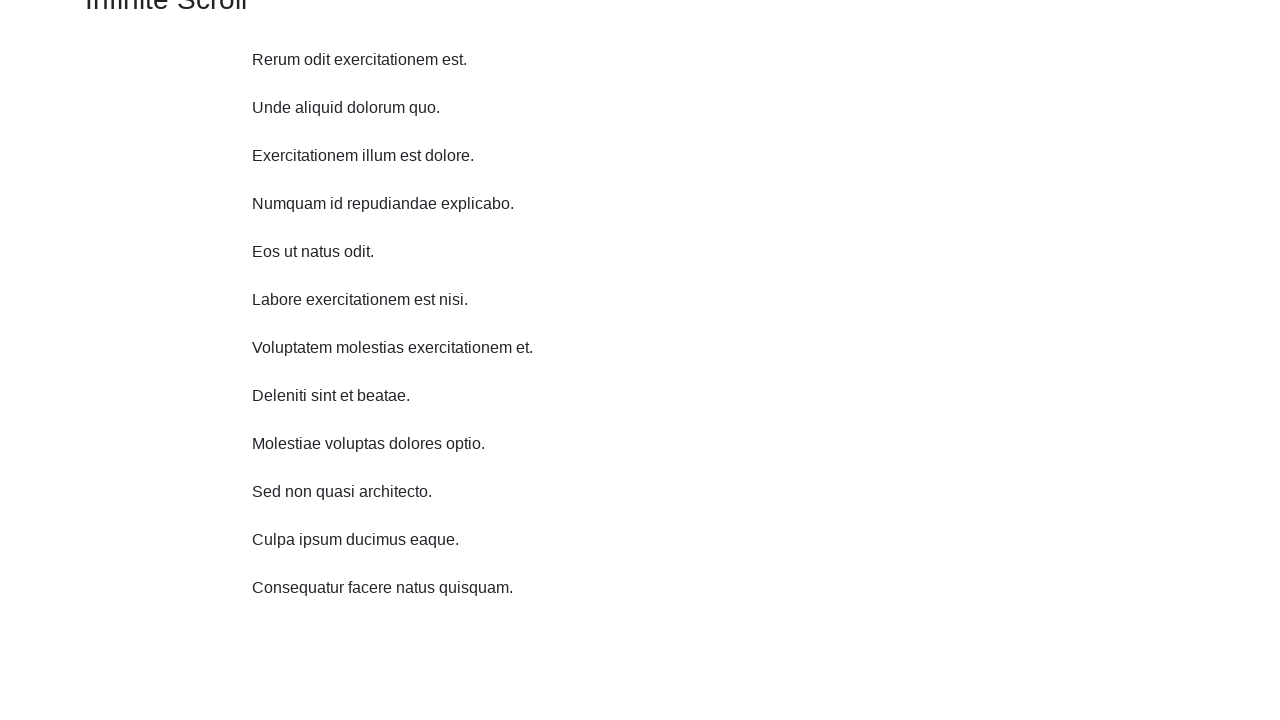

Scrolled down 750 pixels (iteration 4 of 10)
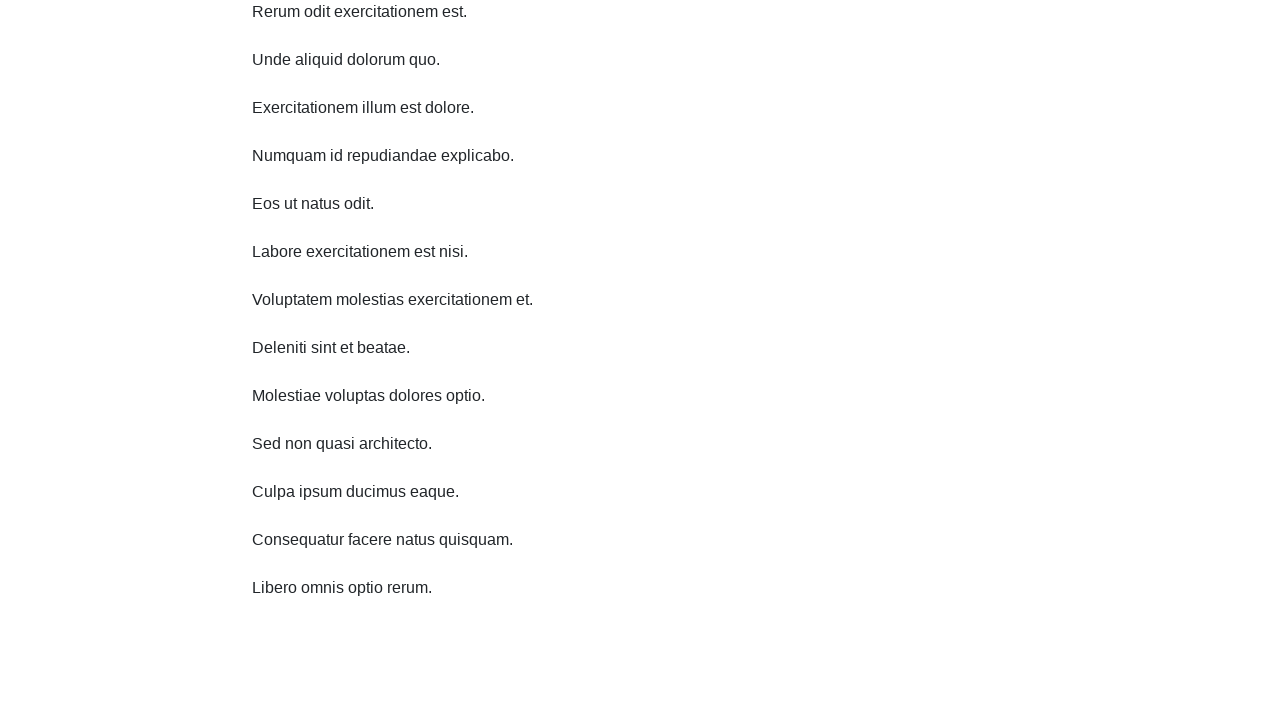

Waited 1 second before scroll down iteration 5
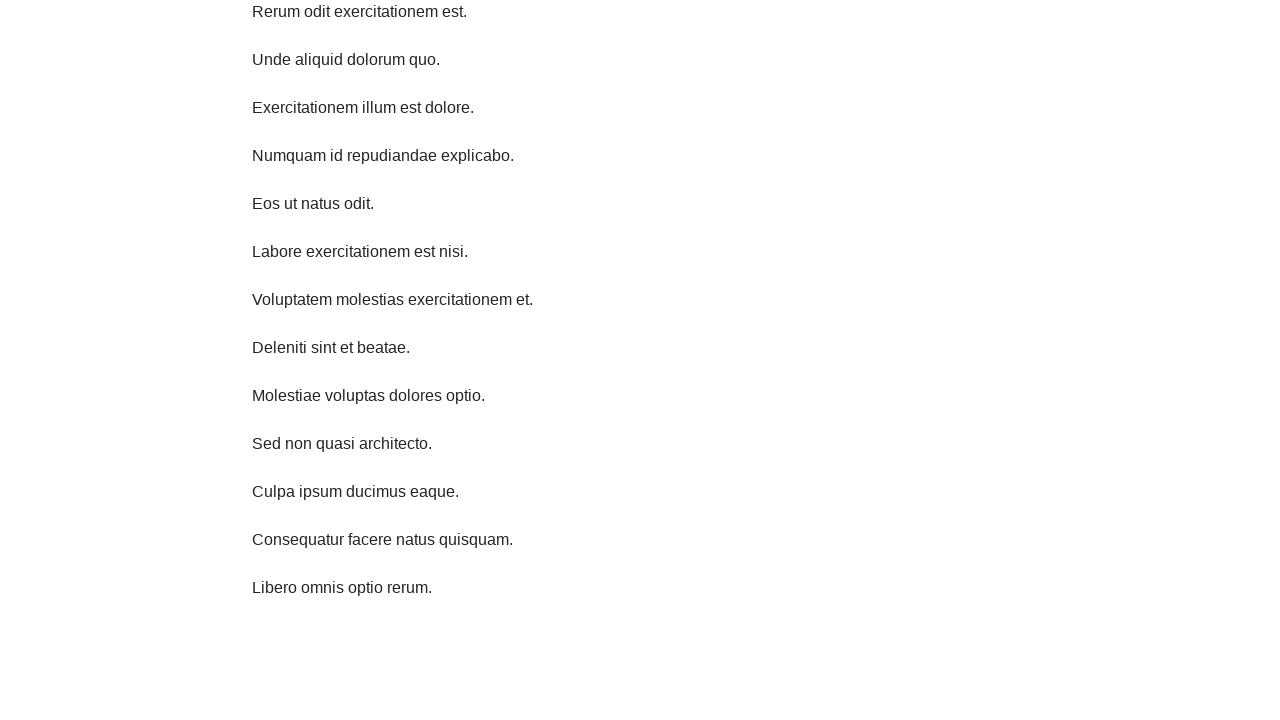

Scrolled down 750 pixels (iteration 5 of 10)
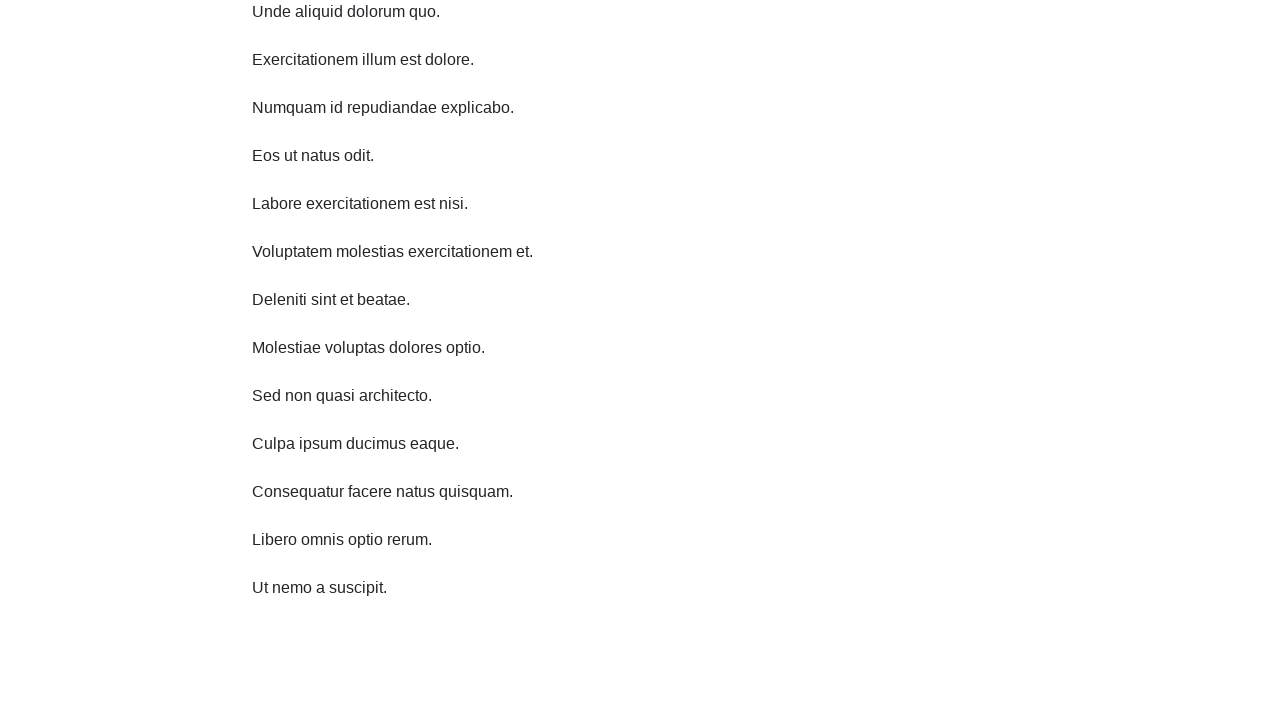

Waited 1 second before scroll down iteration 6
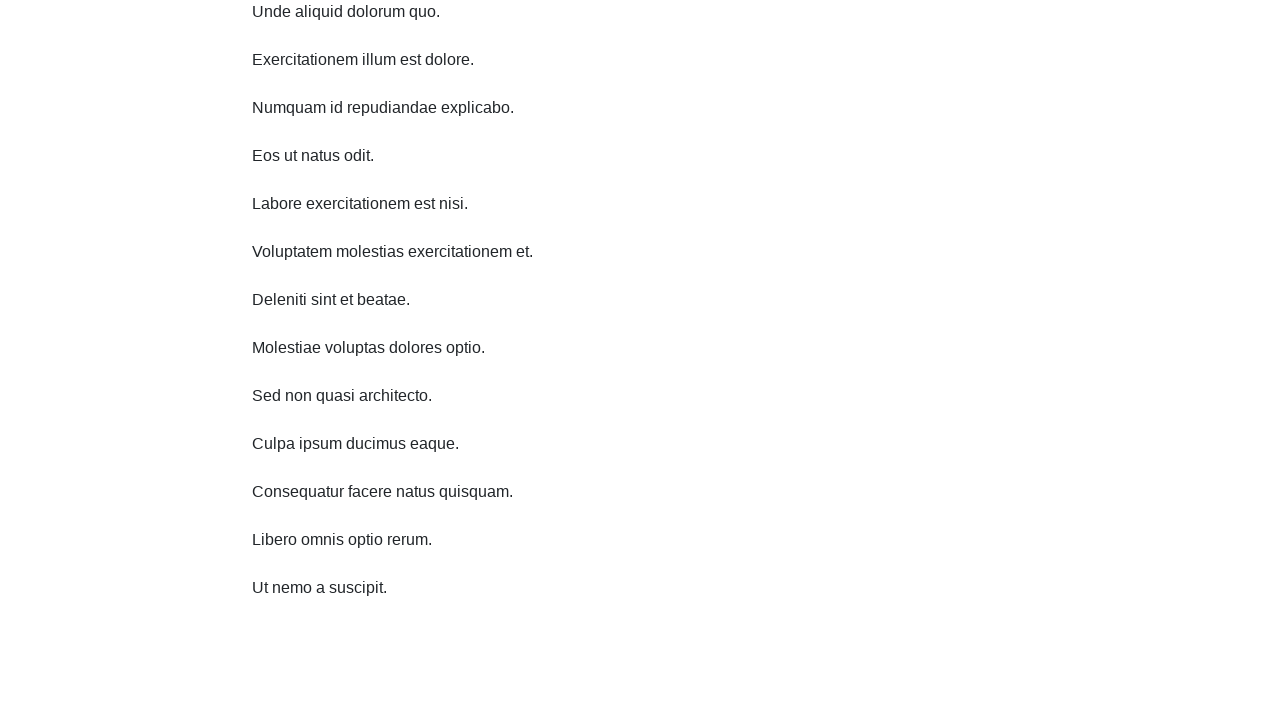

Scrolled down 750 pixels (iteration 6 of 10)
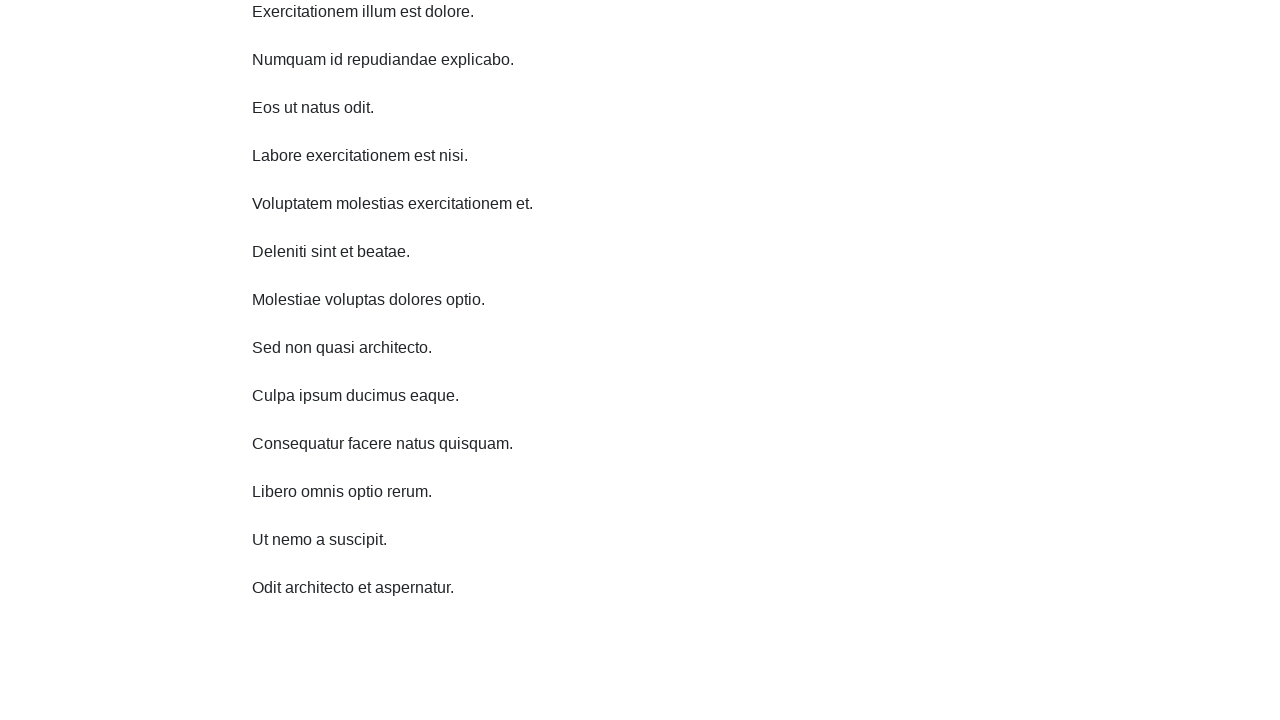

Waited 1 second before scroll down iteration 7
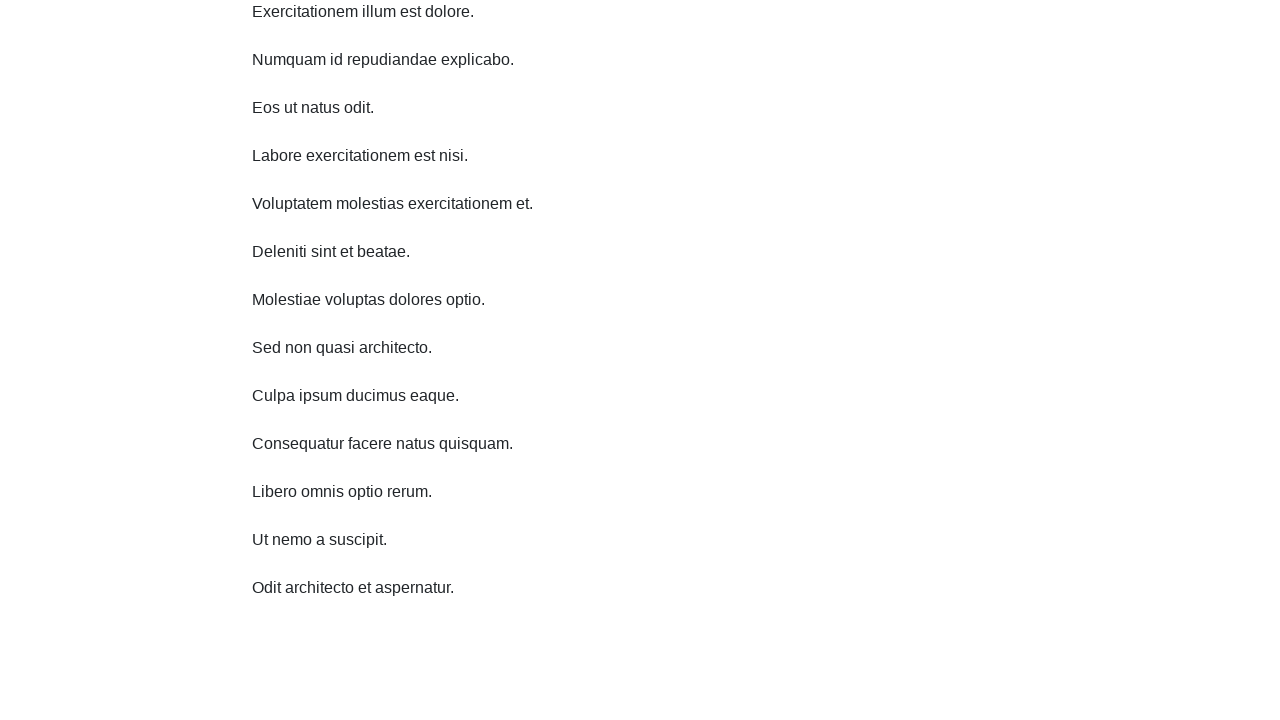

Scrolled down 750 pixels (iteration 7 of 10)
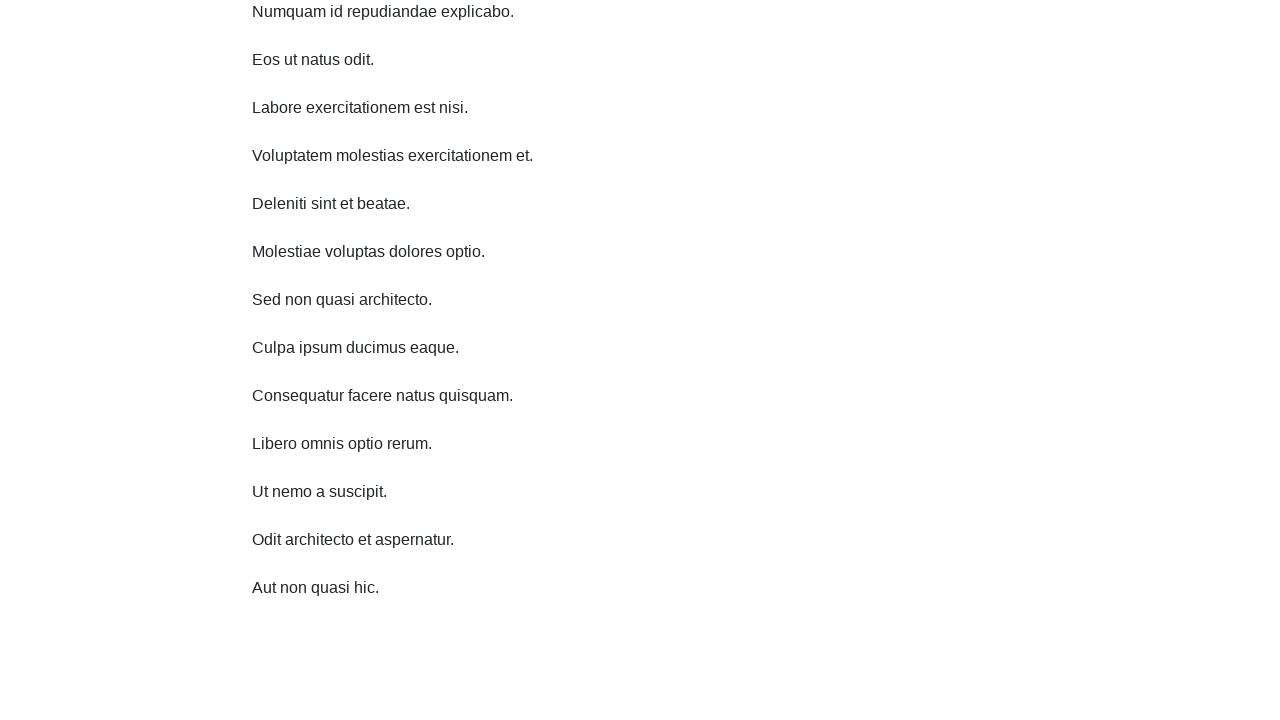

Waited 1 second before scroll down iteration 8
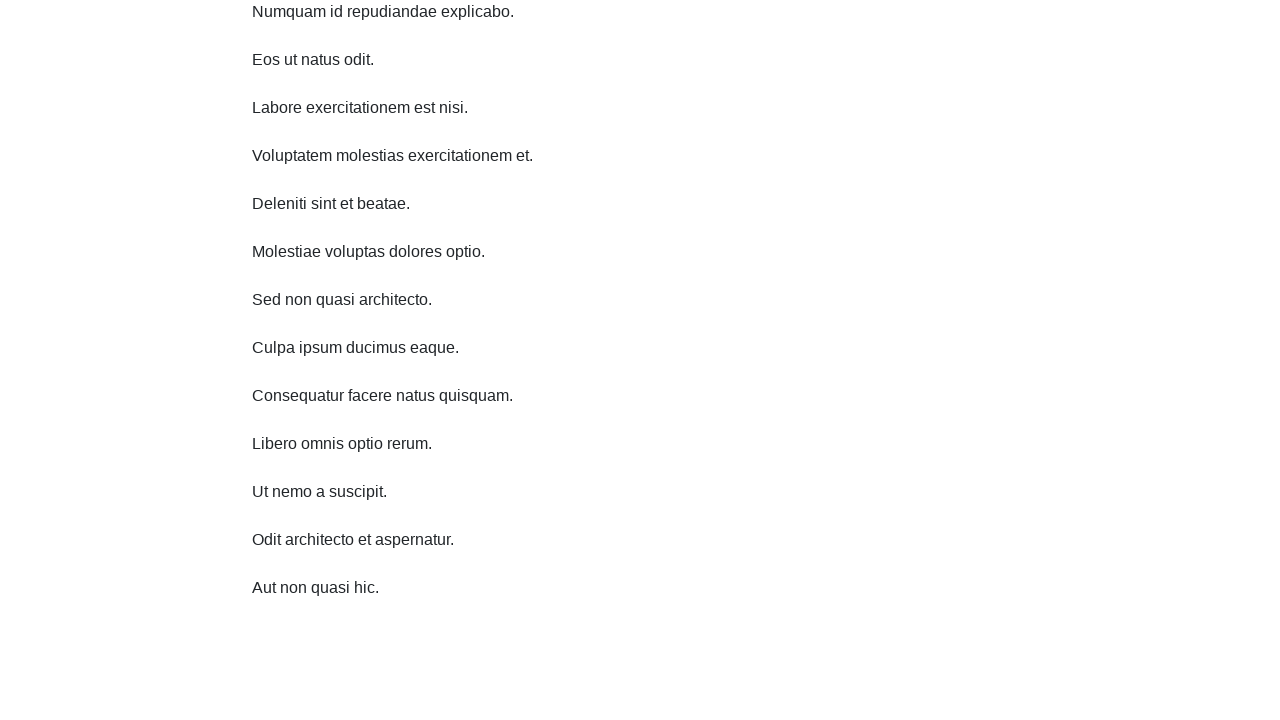

Scrolled down 750 pixels (iteration 8 of 10)
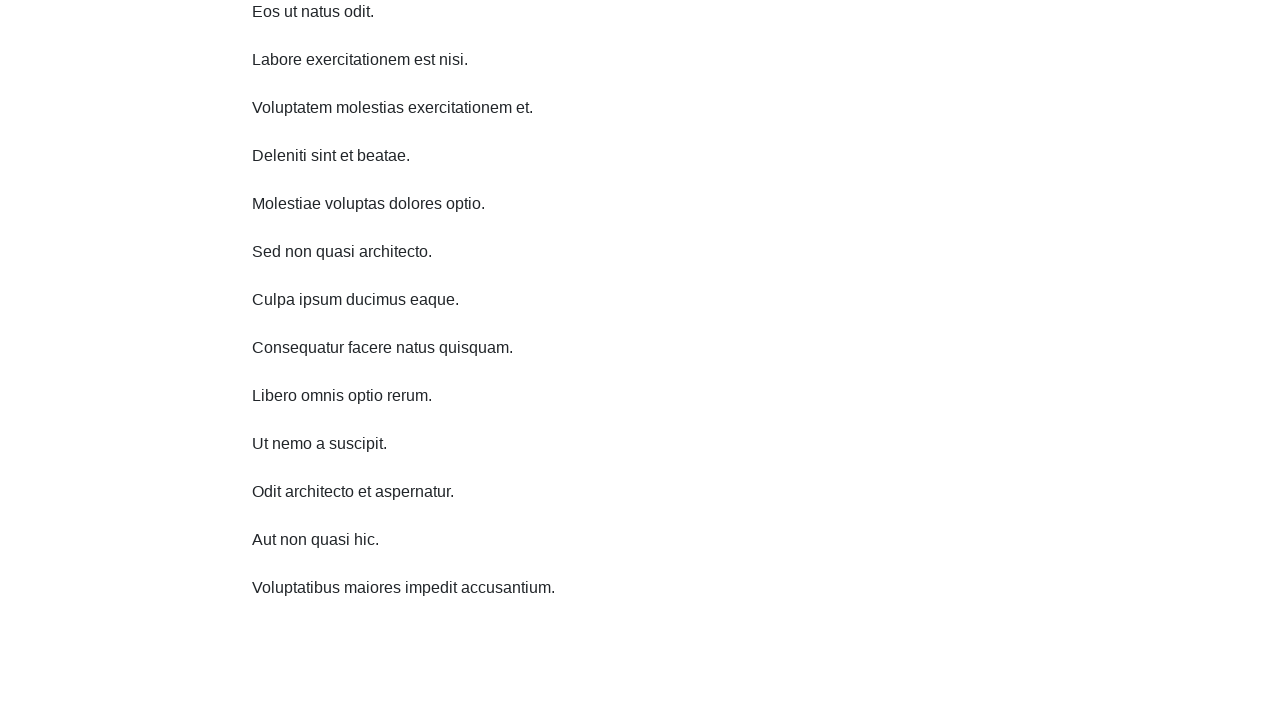

Waited 1 second before scroll down iteration 9
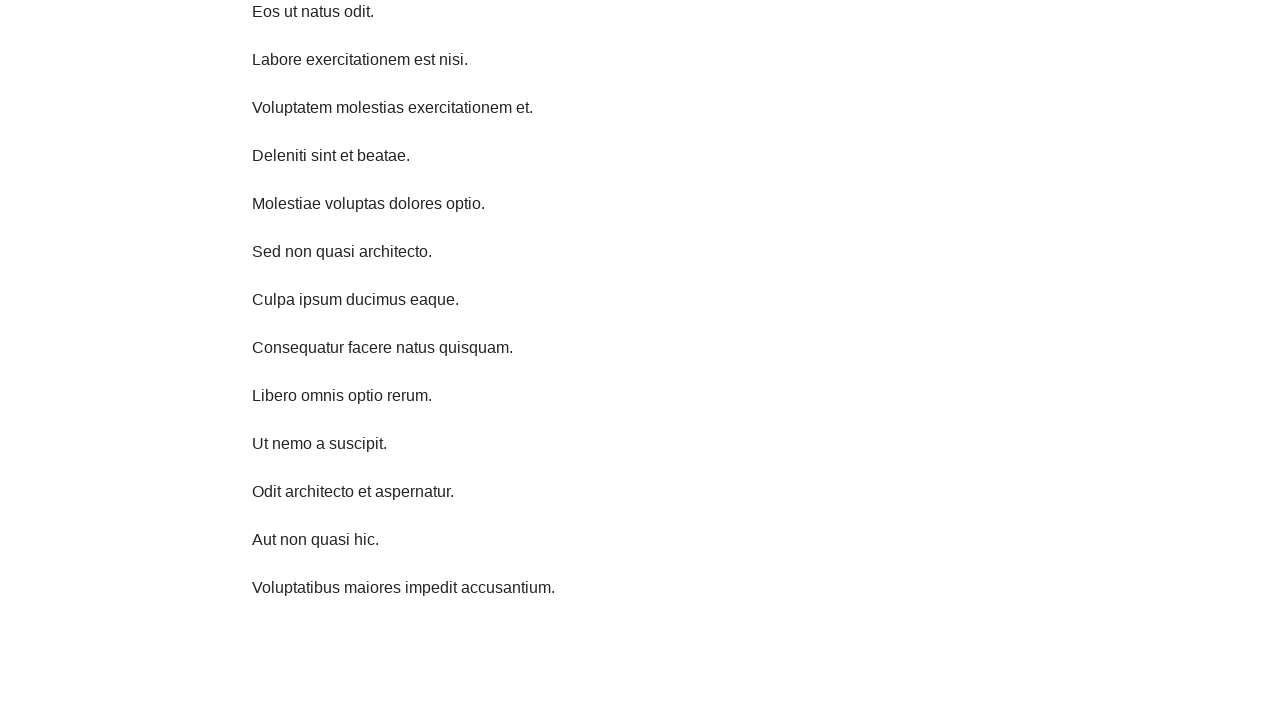

Scrolled down 750 pixels (iteration 9 of 10)
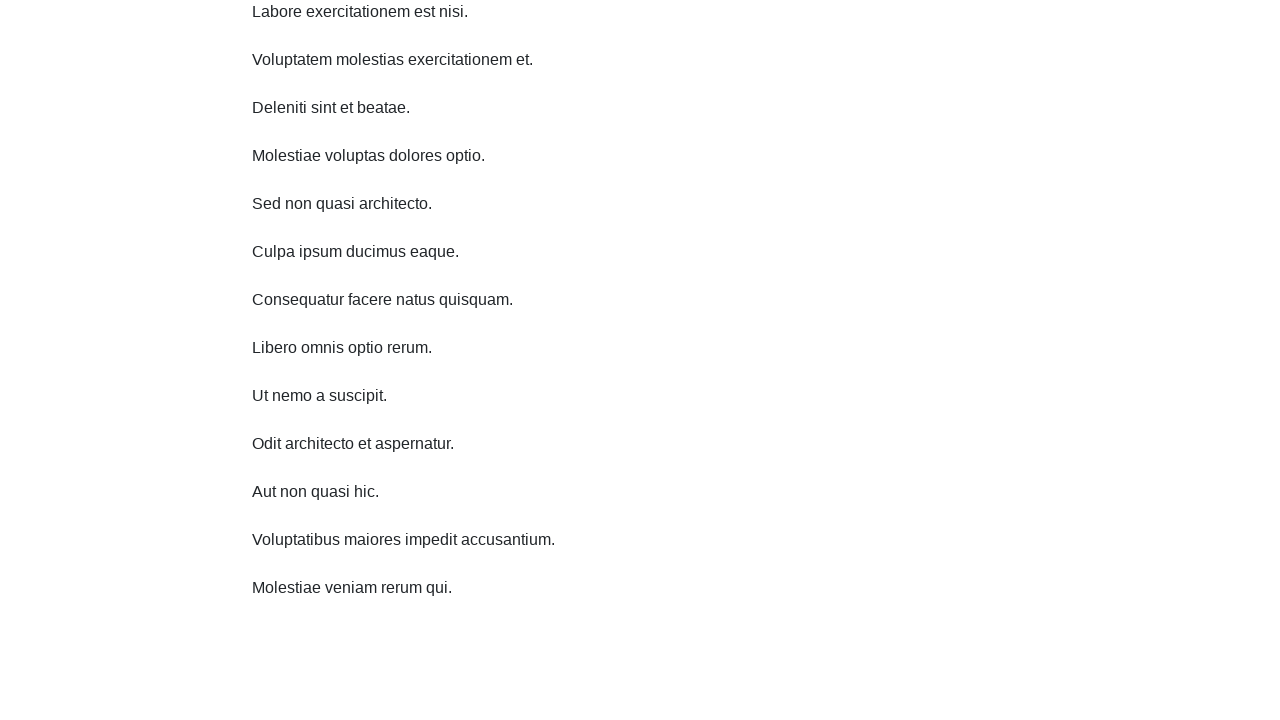

Waited 1 second before scroll down iteration 10
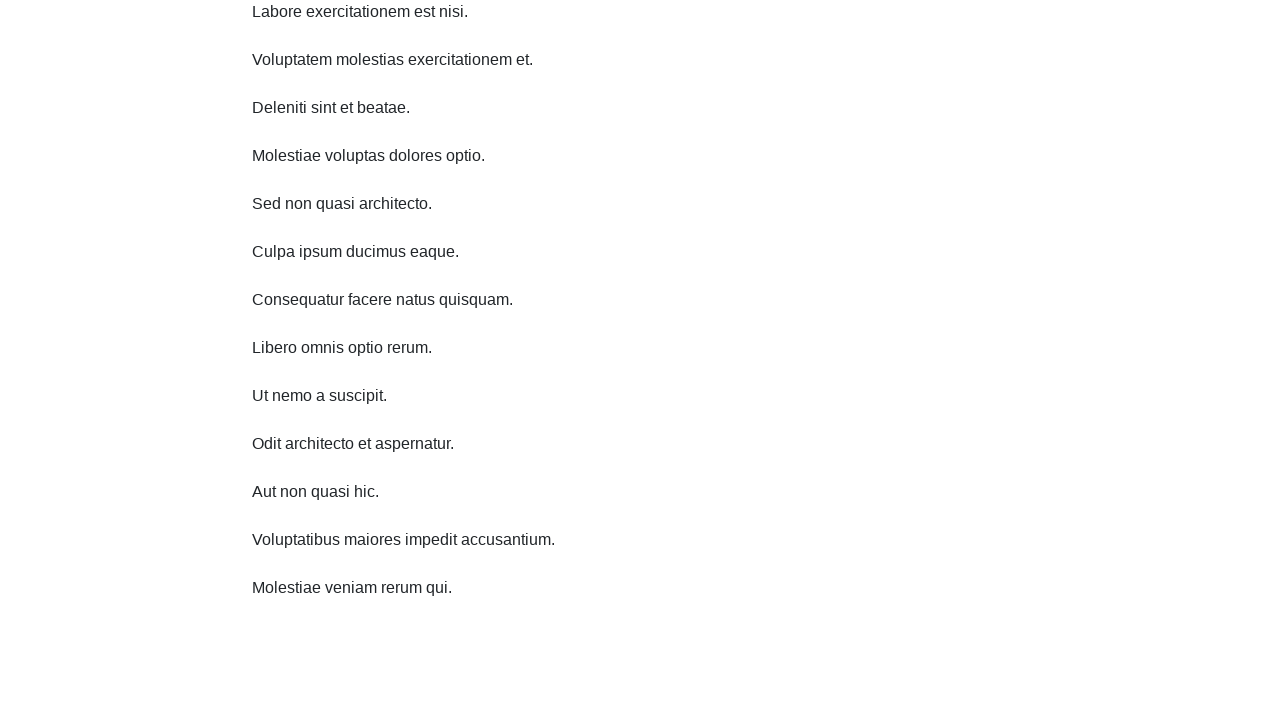

Scrolled down 750 pixels (iteration 10 of 10)
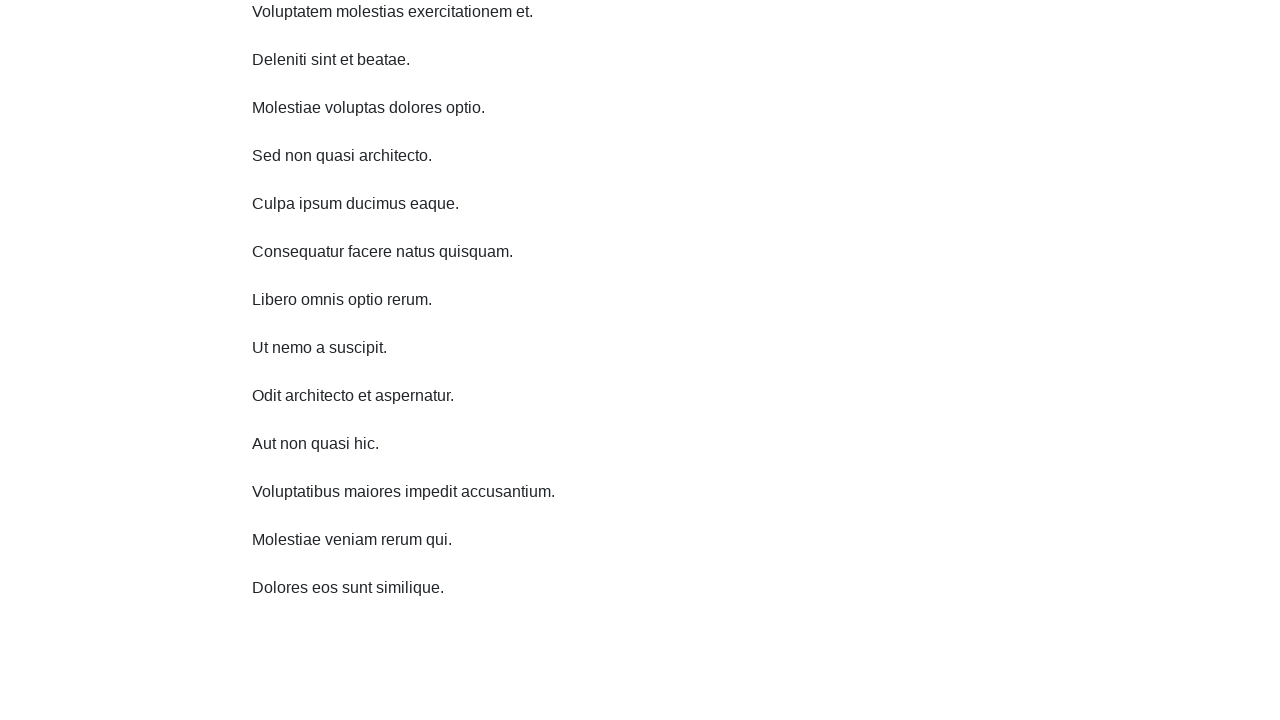

Waited 1 second before scroll up iteration 1
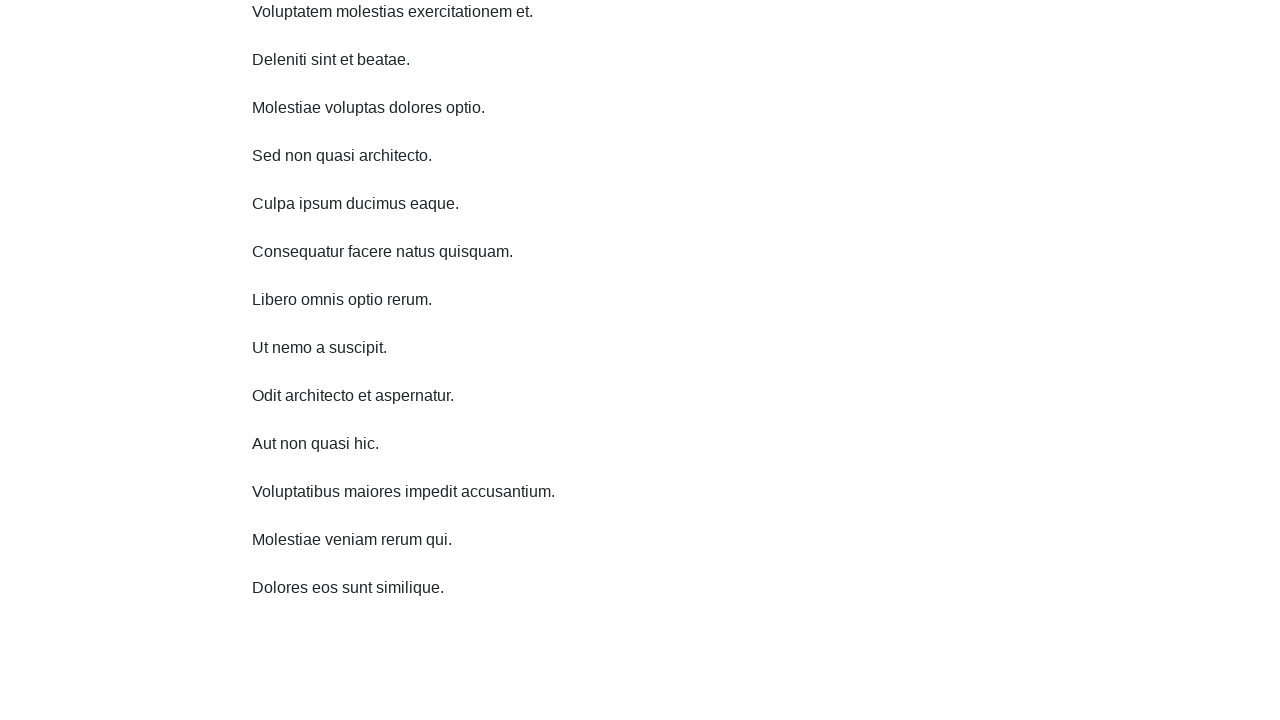

Scrolled up 750 pixels (iteration 1 of 10)
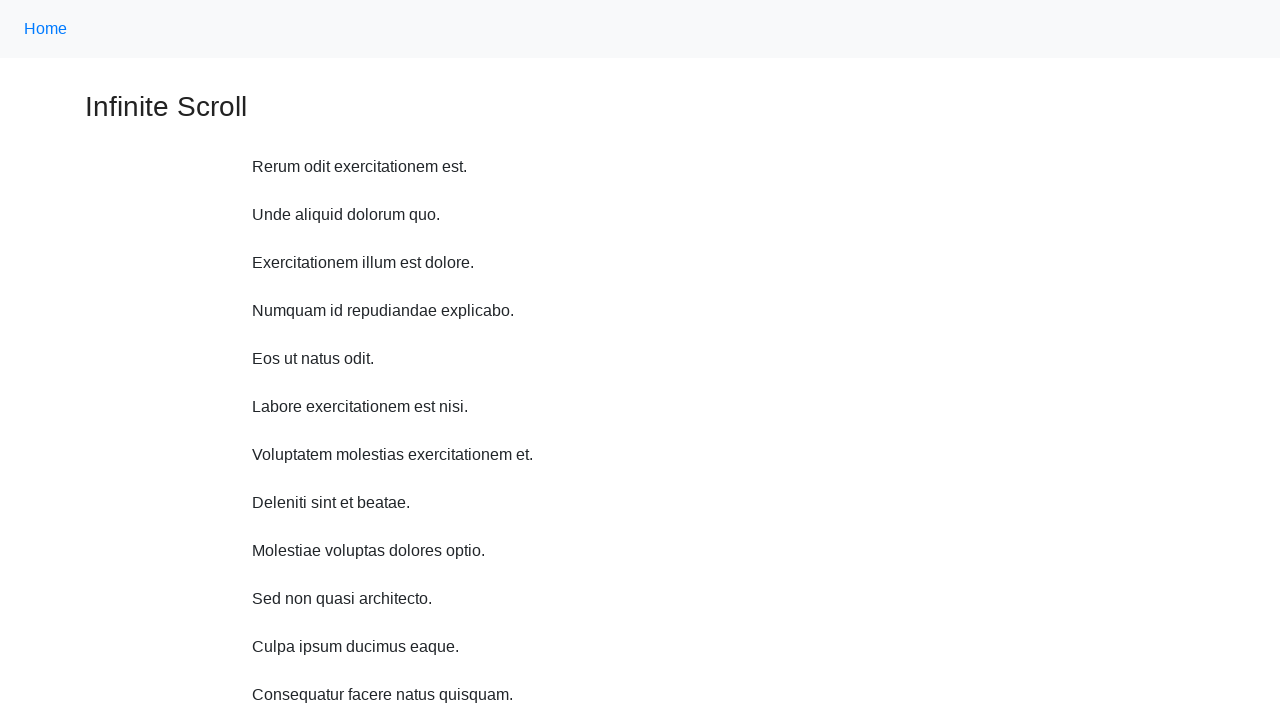

Waited 1 second before scroll up iteration 2
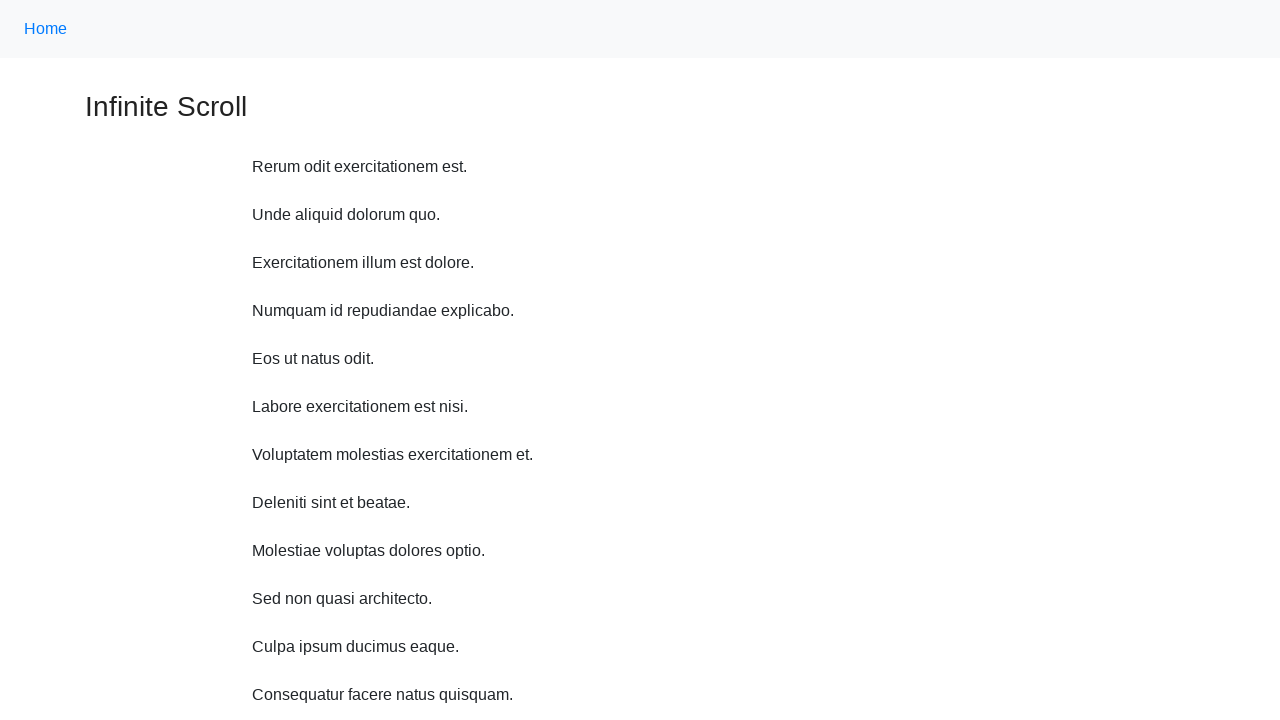

Scrolled up 750 pixels (iteration 2 of 10)
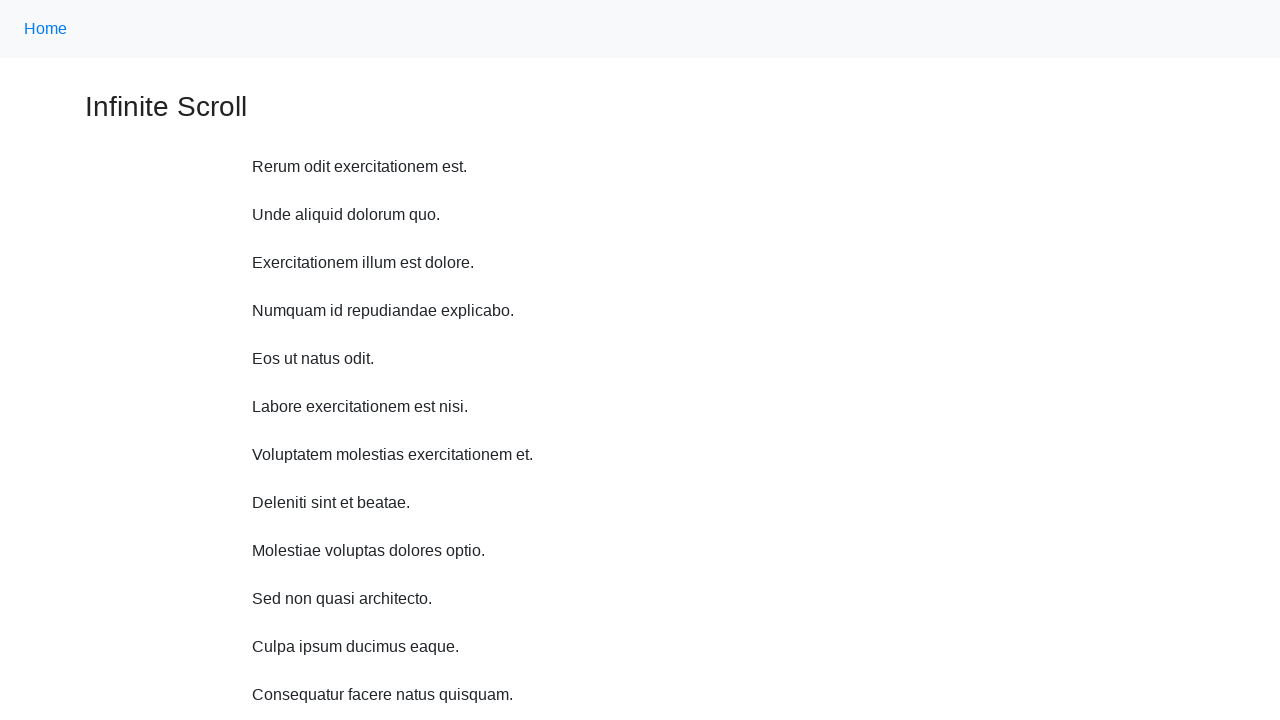

Waited 1 second before scroll up iteration 3
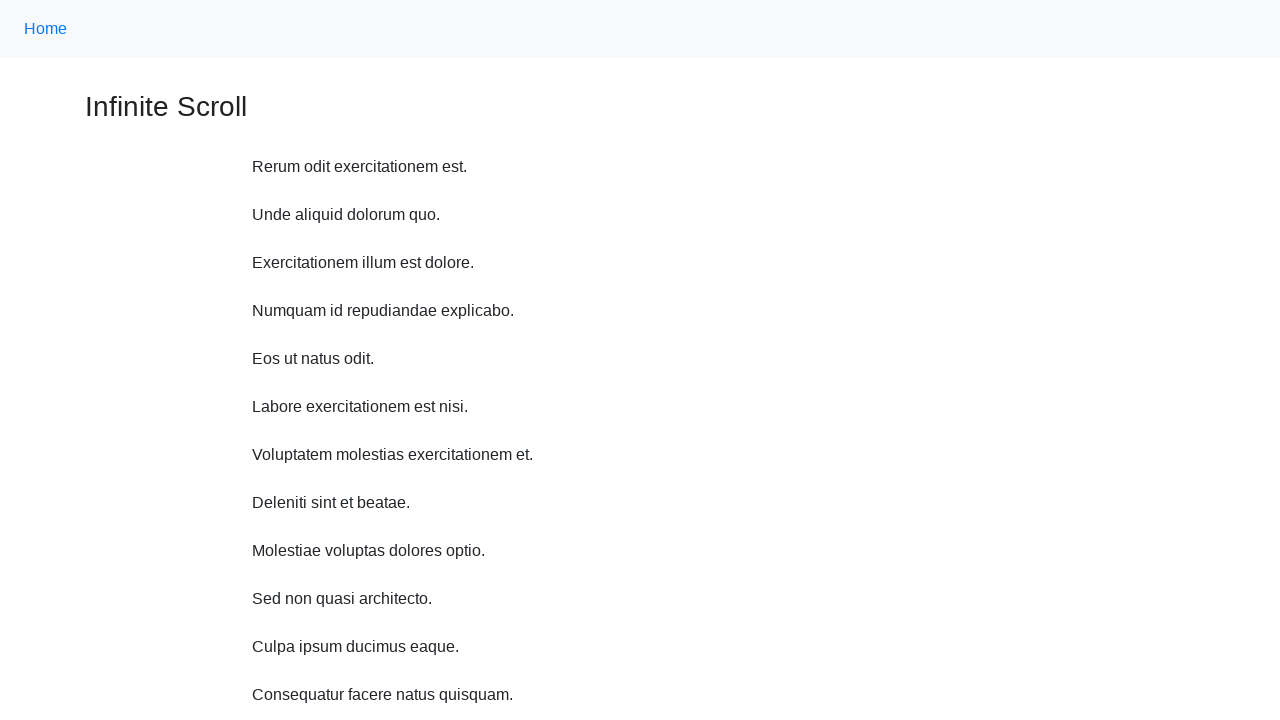

Scrolled up 750 pixels (iteration 3 of 10)
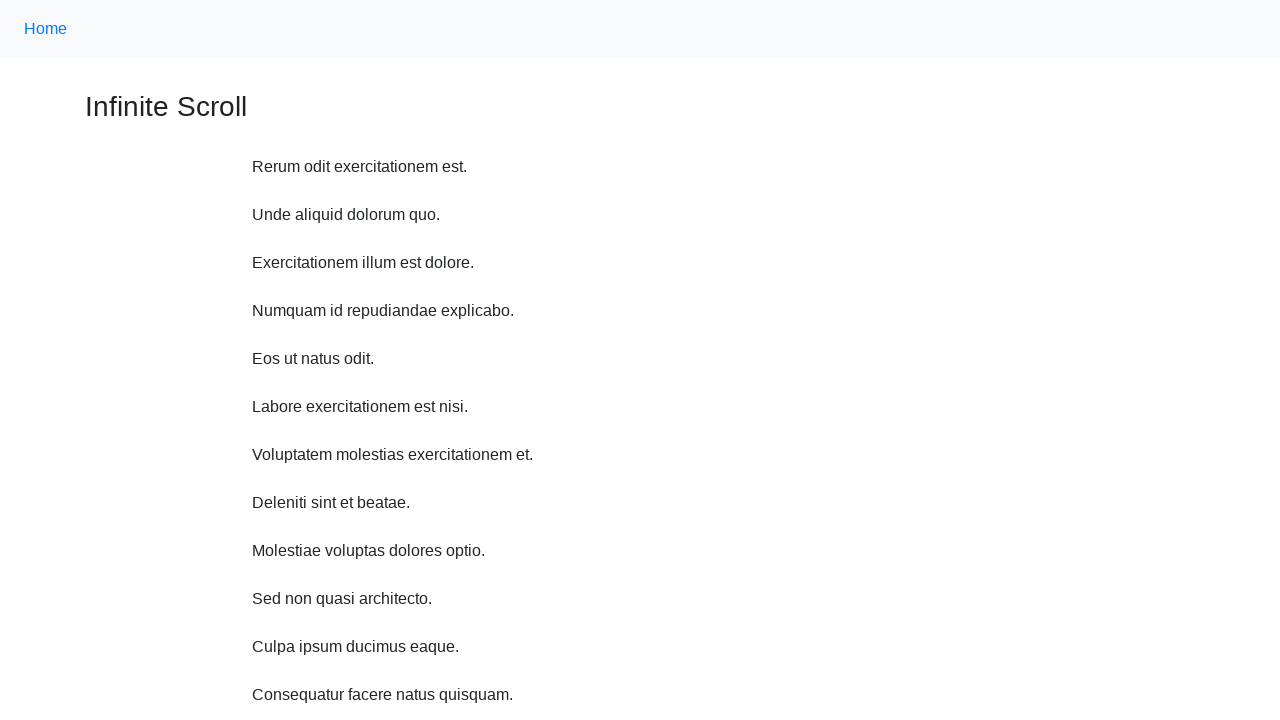

Waited 1 second before scroll up iteration 4
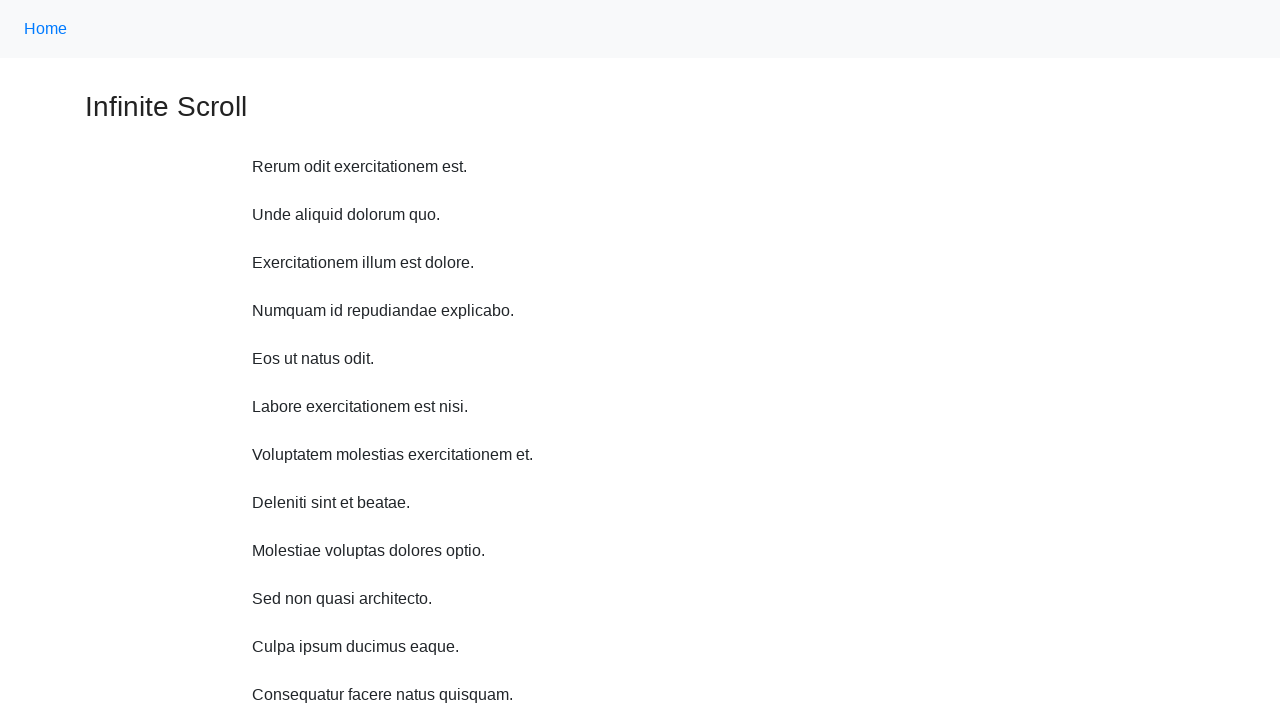

Scrolled up 750 pixels (iteration 4 of 10)
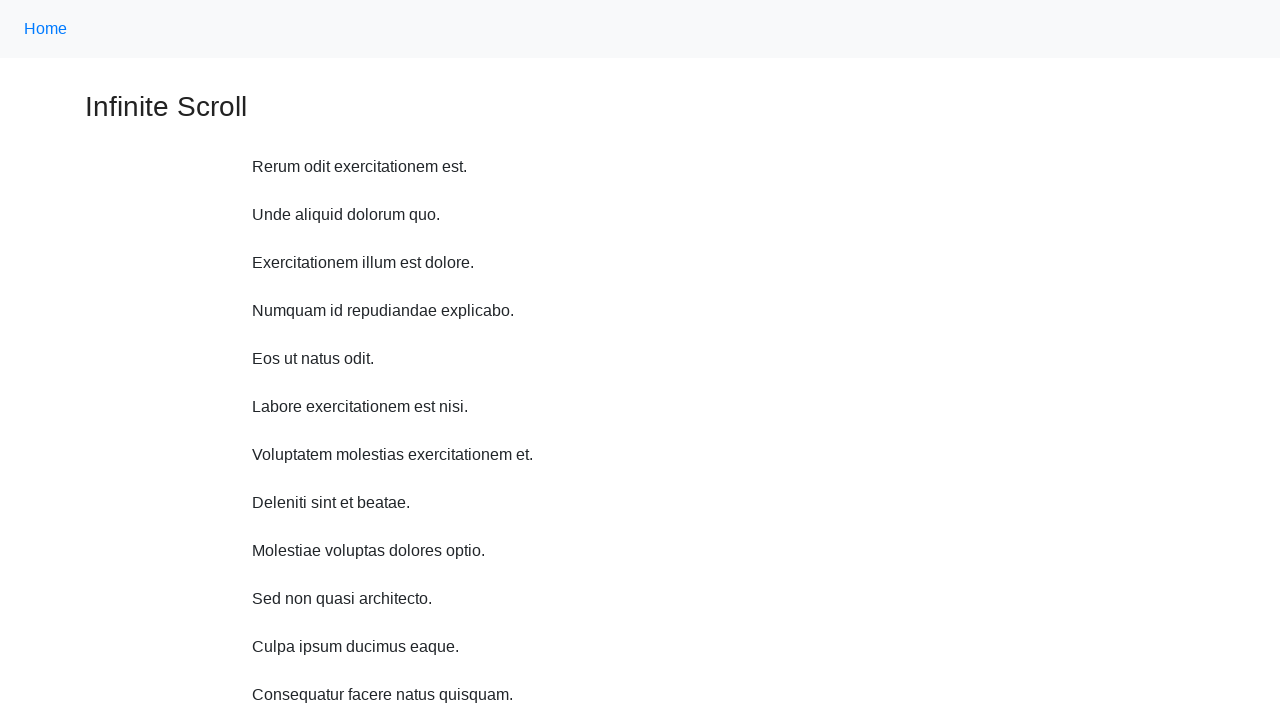

Waited 1 second before scroll up iteration 5
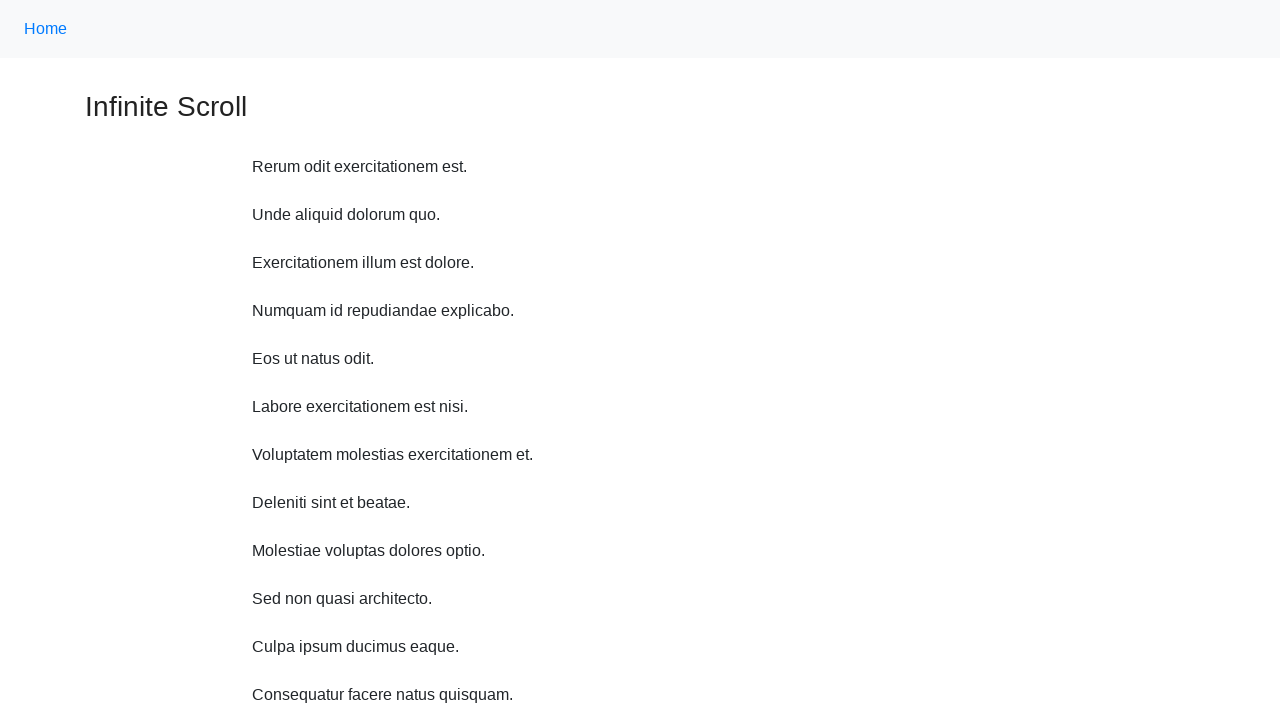

Scrolled up 750 pixels (iteration 5 of 10)
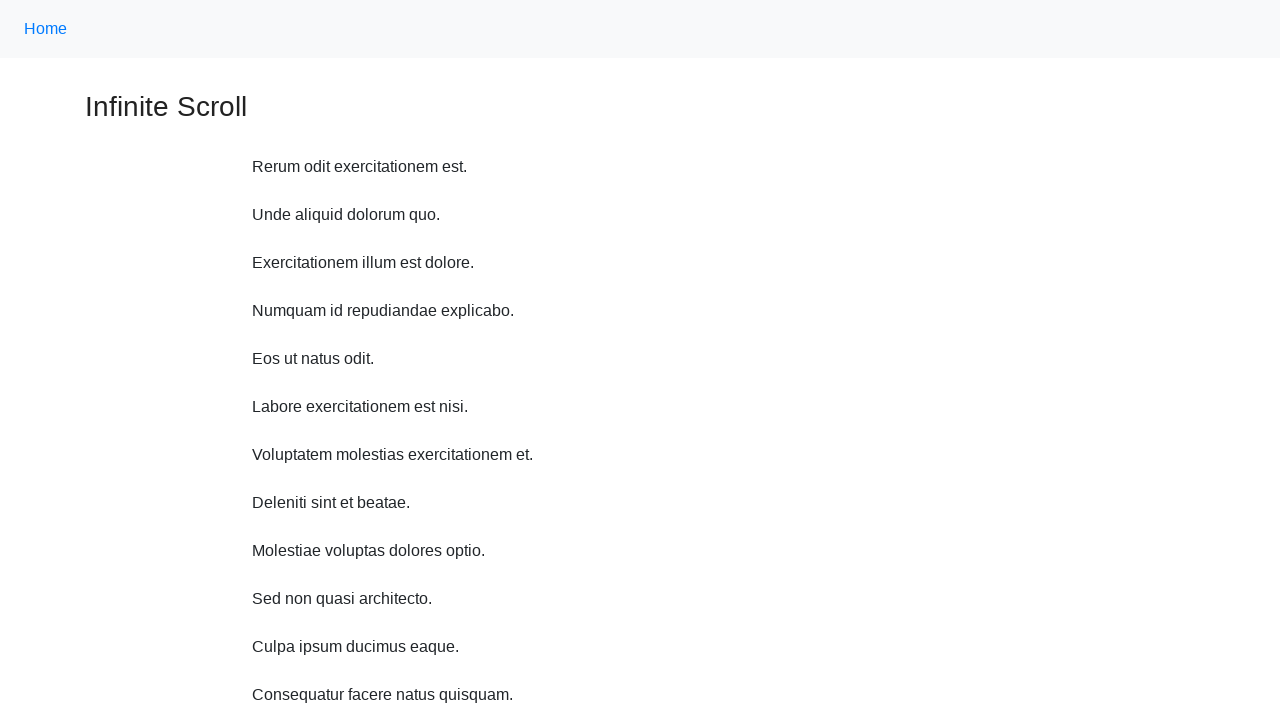

Waited 1 second before scroll up iteration 6
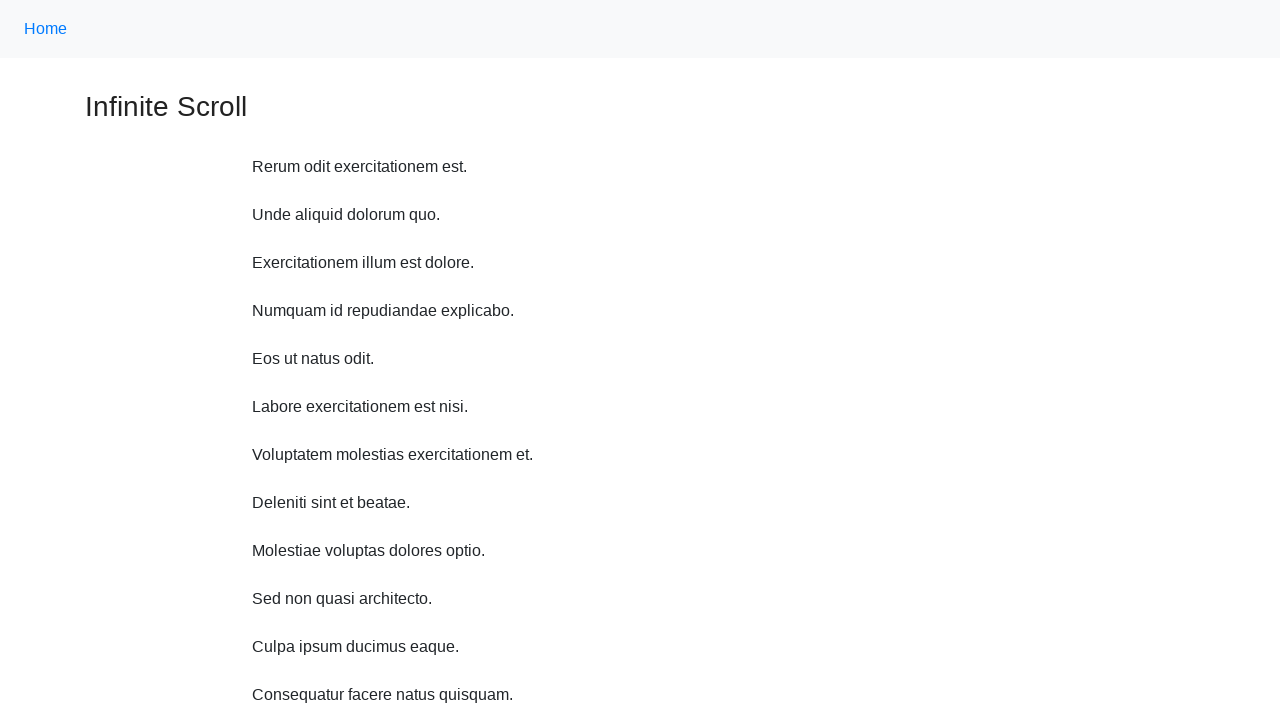

Scrolled up 750 pixels (iteration 6 of 10)
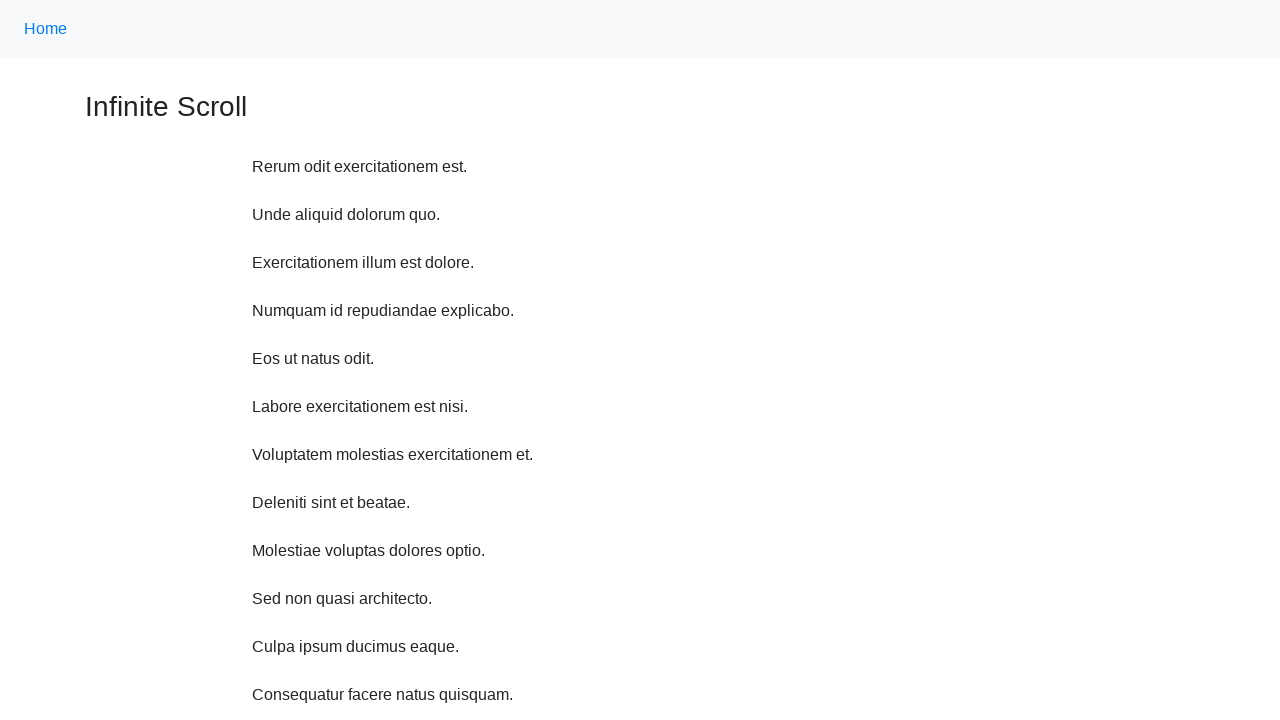

Waited 1 second before scroll up iteration 7
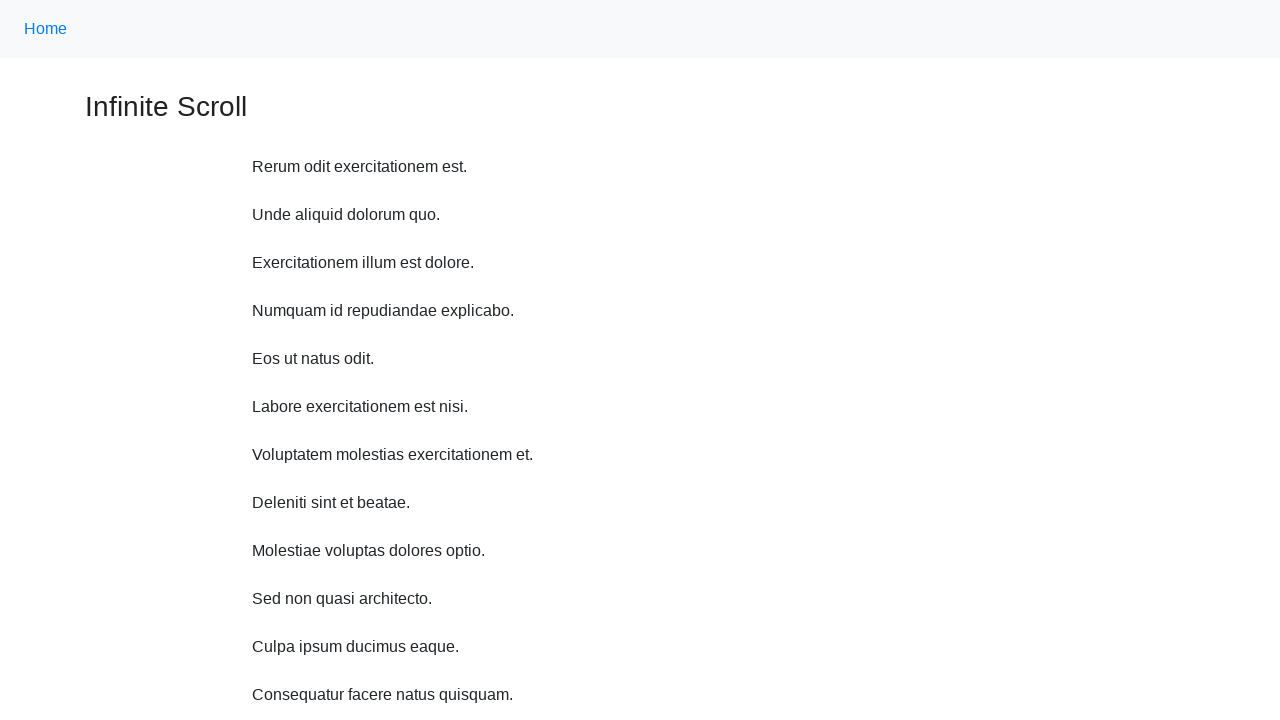

Scrolled up 750 pixels (iteration 7 of 10)
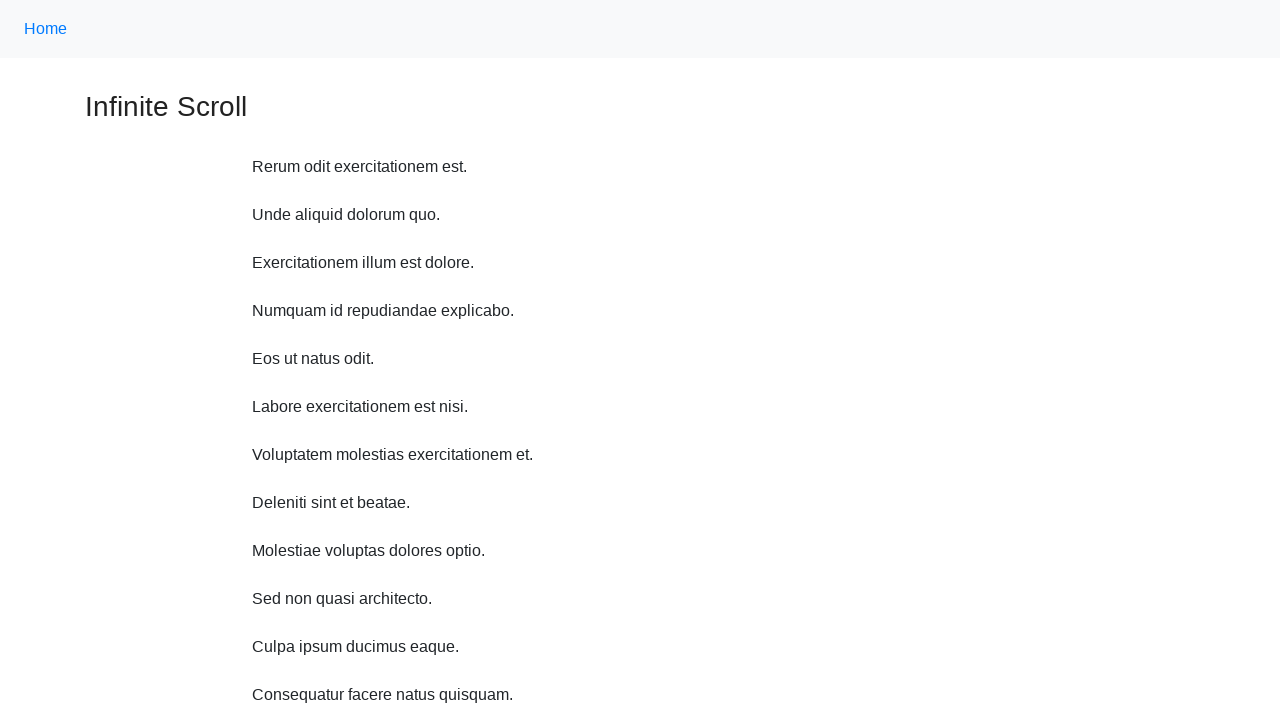

Waited 1 second before scroll up iteration 8
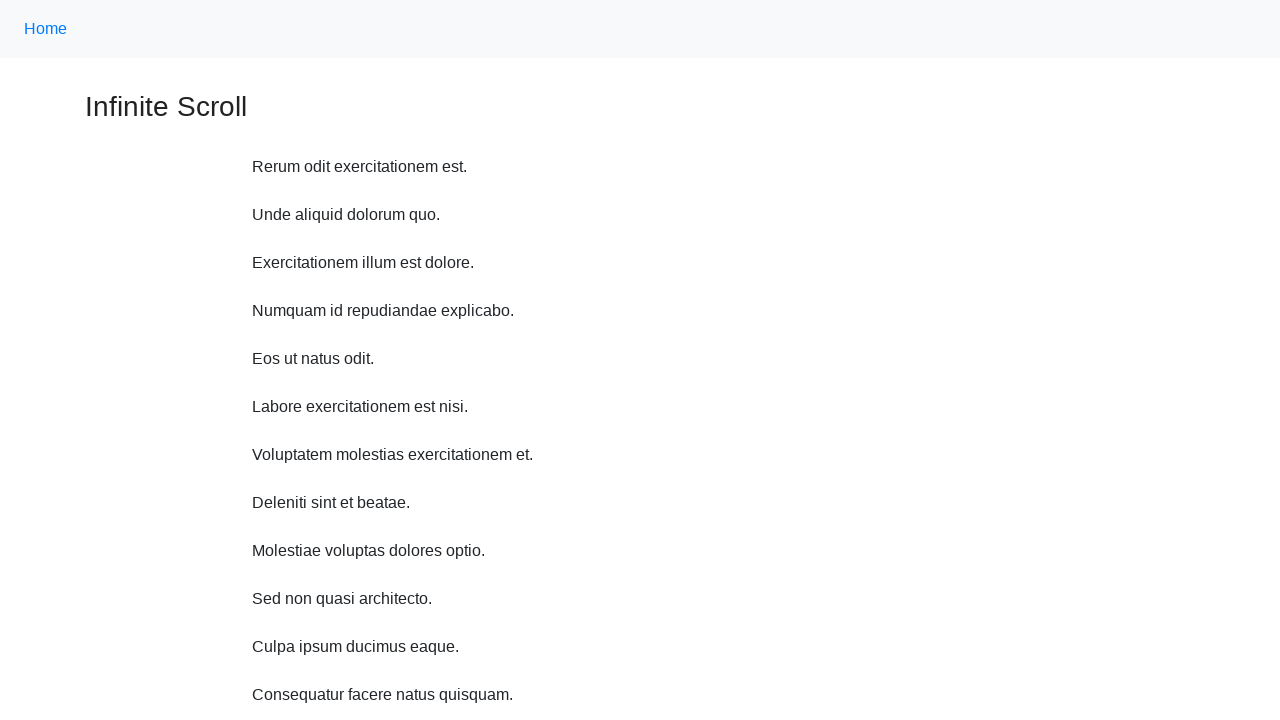

Scrolled up 750 pixels (iteration 8 of 10)
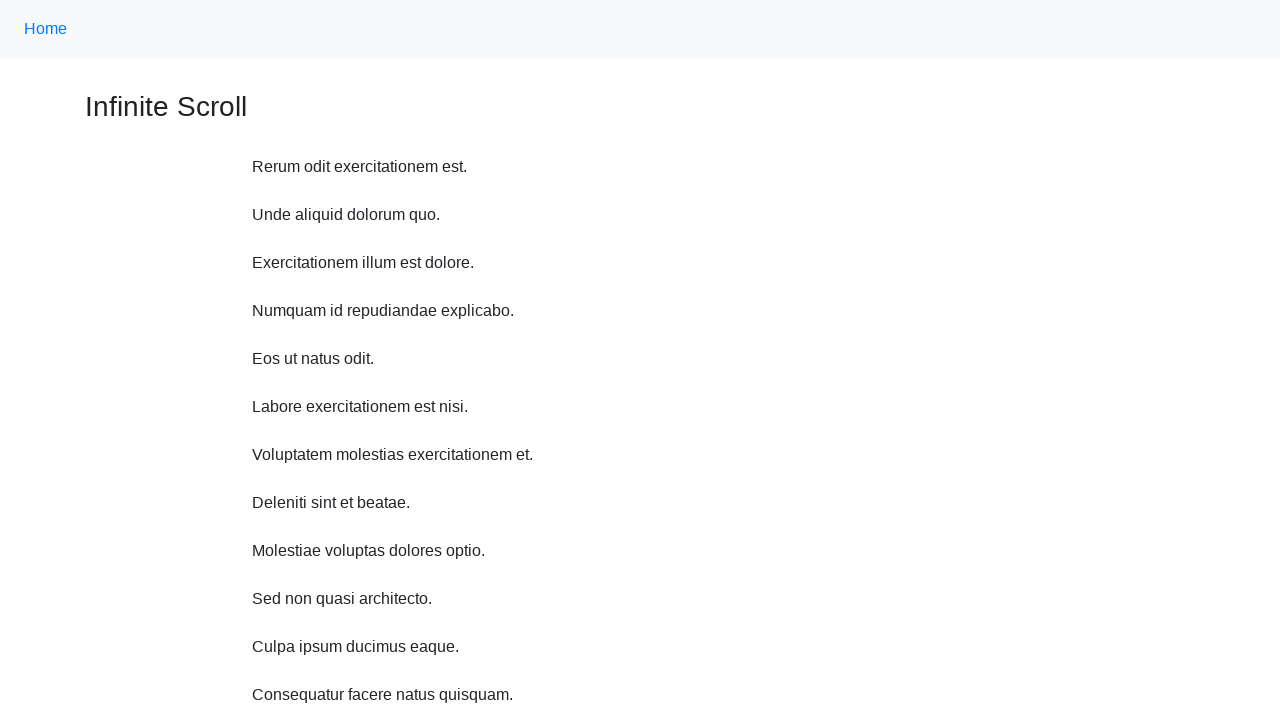

Waited 1 second before scroll up iteration 9
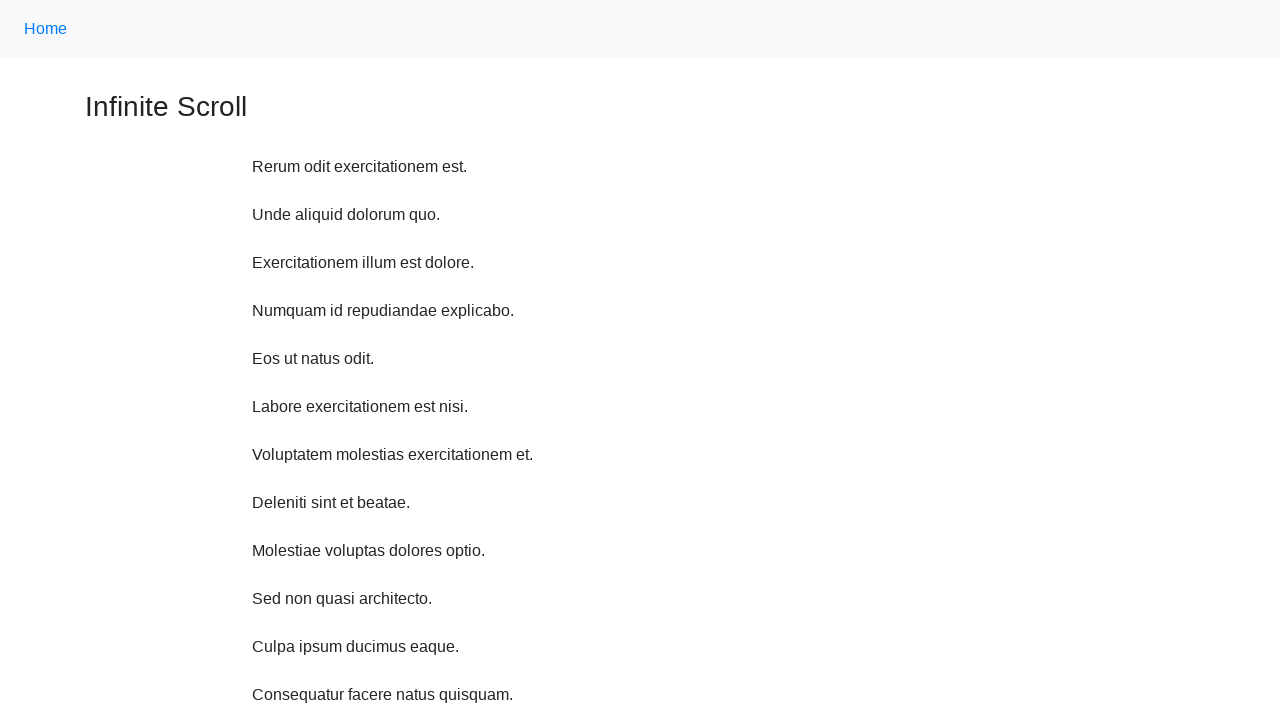

Scrolled up 750 pixels (iteration 9 of 10)
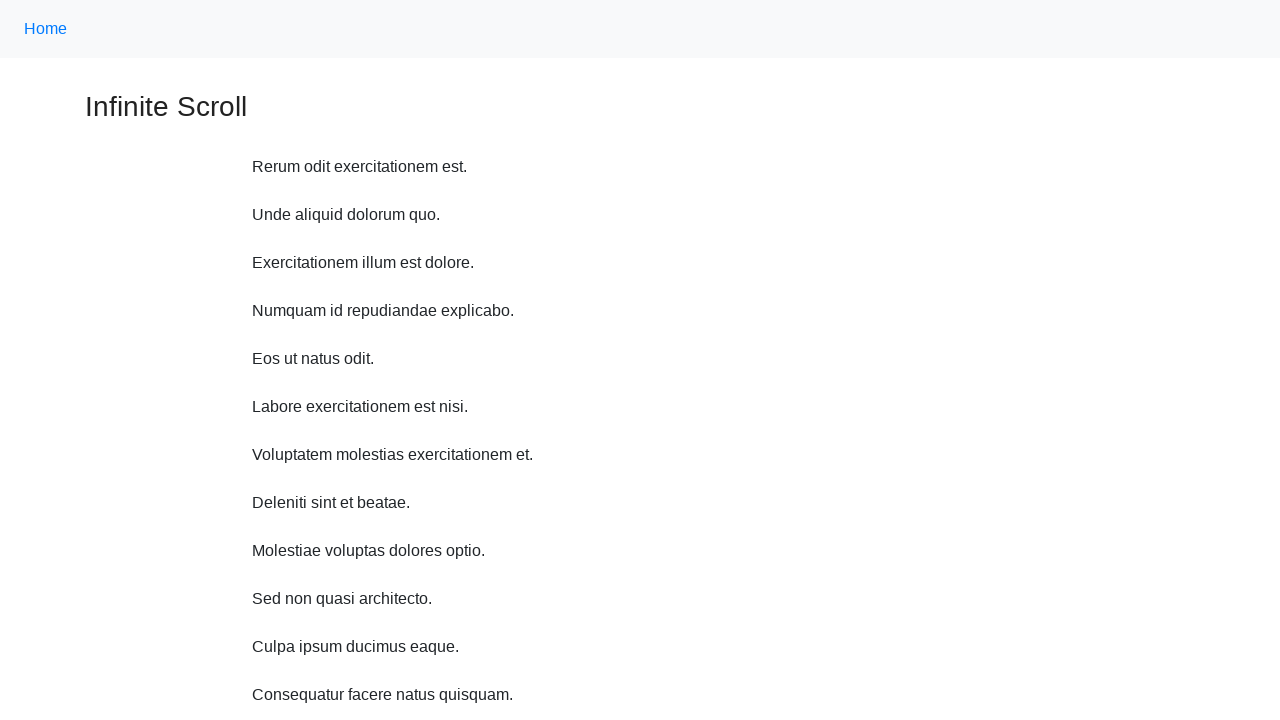

Waited 1 second before scroll up iteration 10
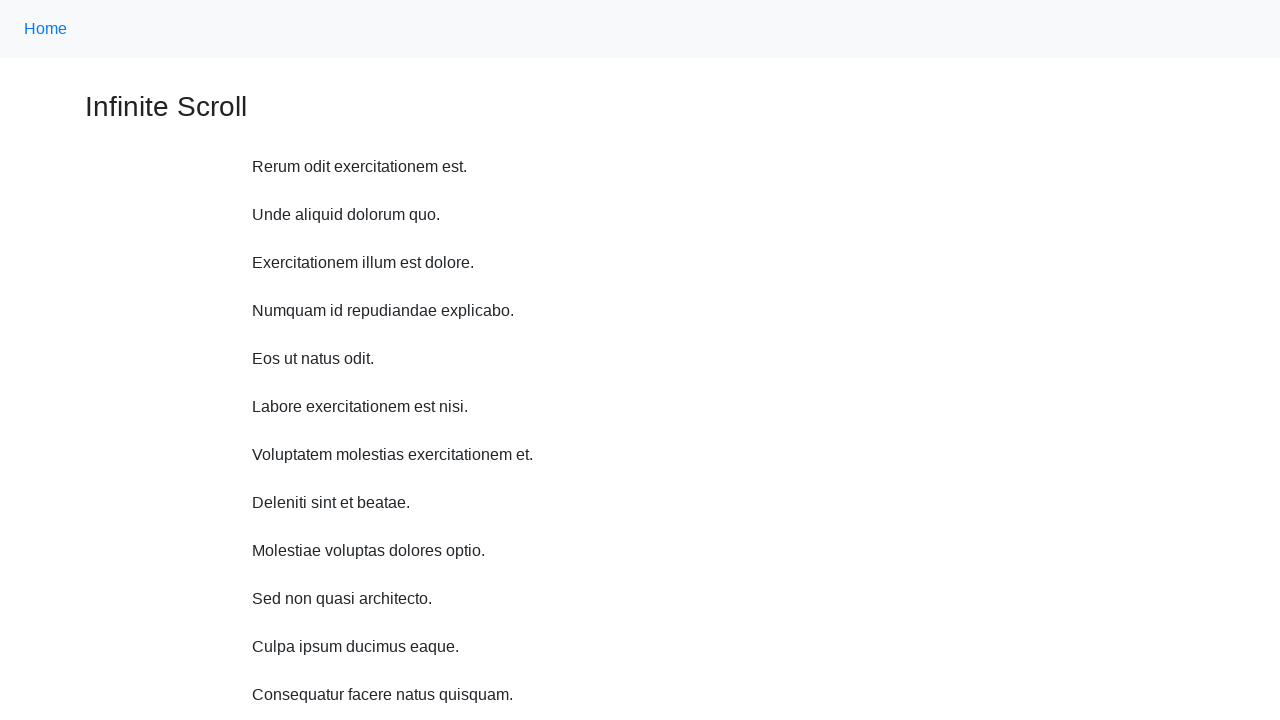

Scrolled up 750 pixels (iteration 10 of 10)
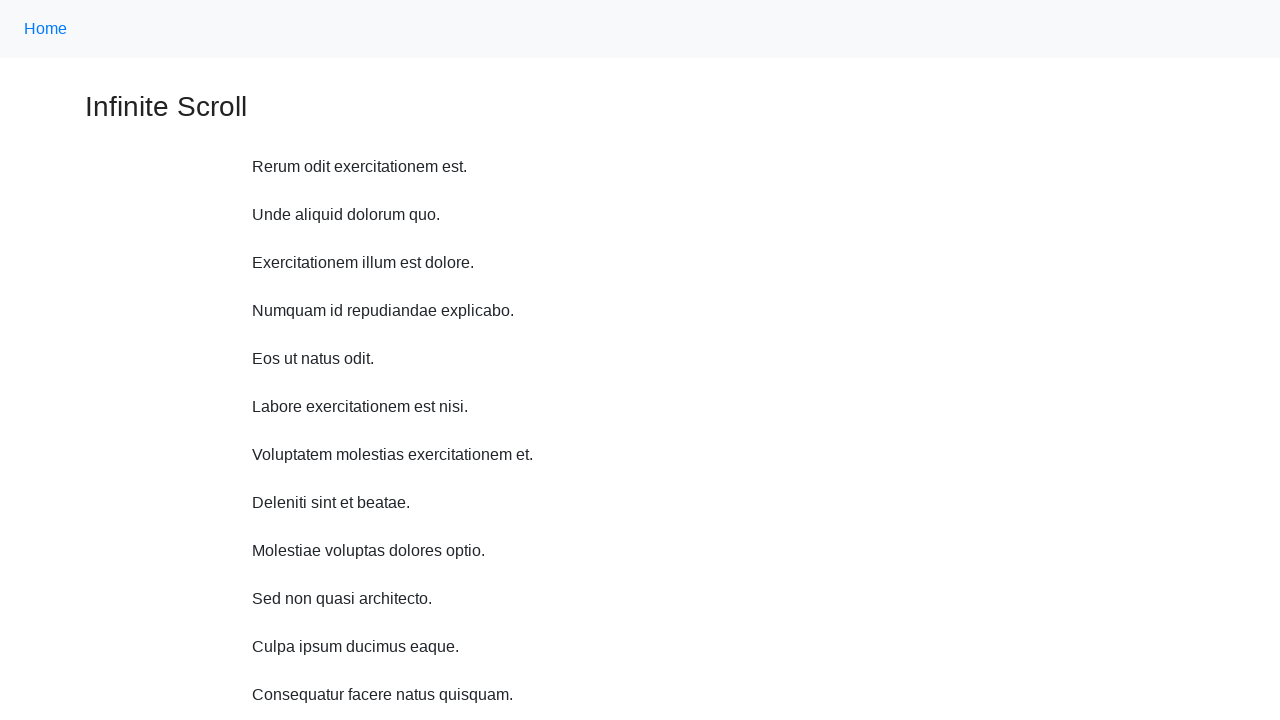

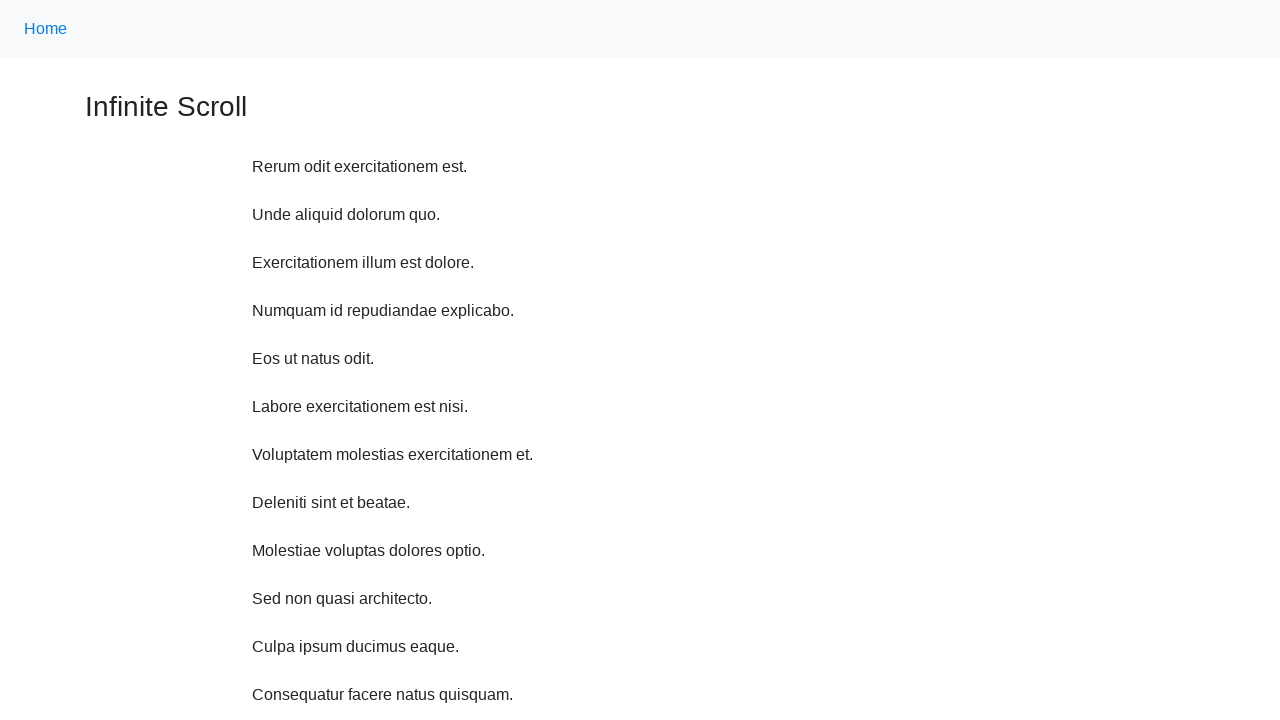